Tests various web UI elements including login forms, password reset, dropdowns, checkboxes, radio buttons, display controls, and JavaScript alerts across multiple pages

Starting URL: https://rahulshettyacademy.com/locatorspractice/

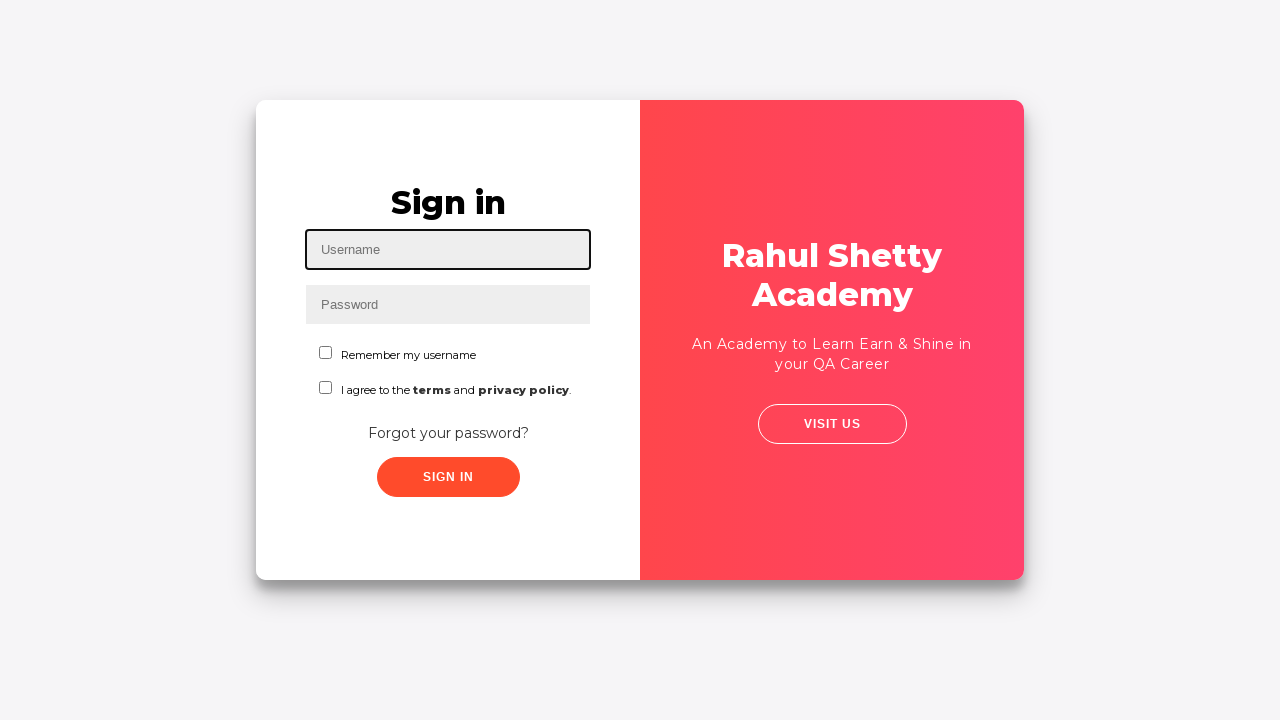

Filled username field with 'tester' on #inputUsername
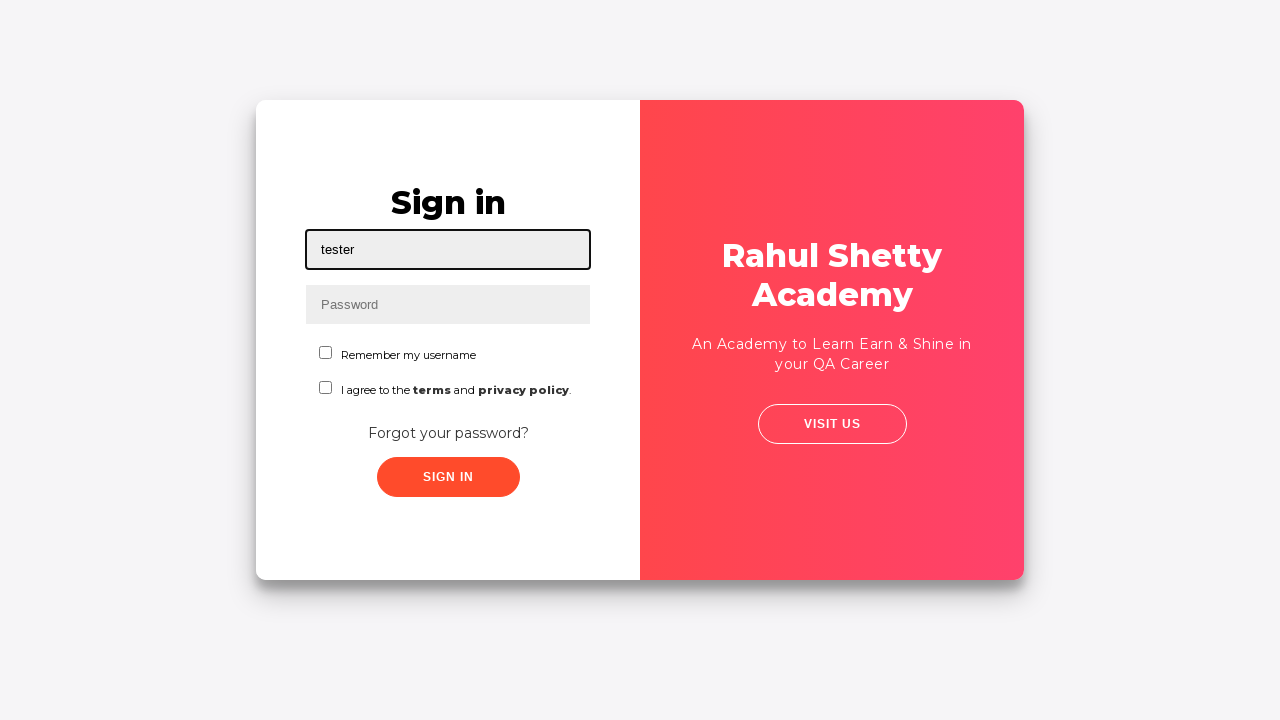

Filled password field with 'random passwd' on input[name="inputPassword"]
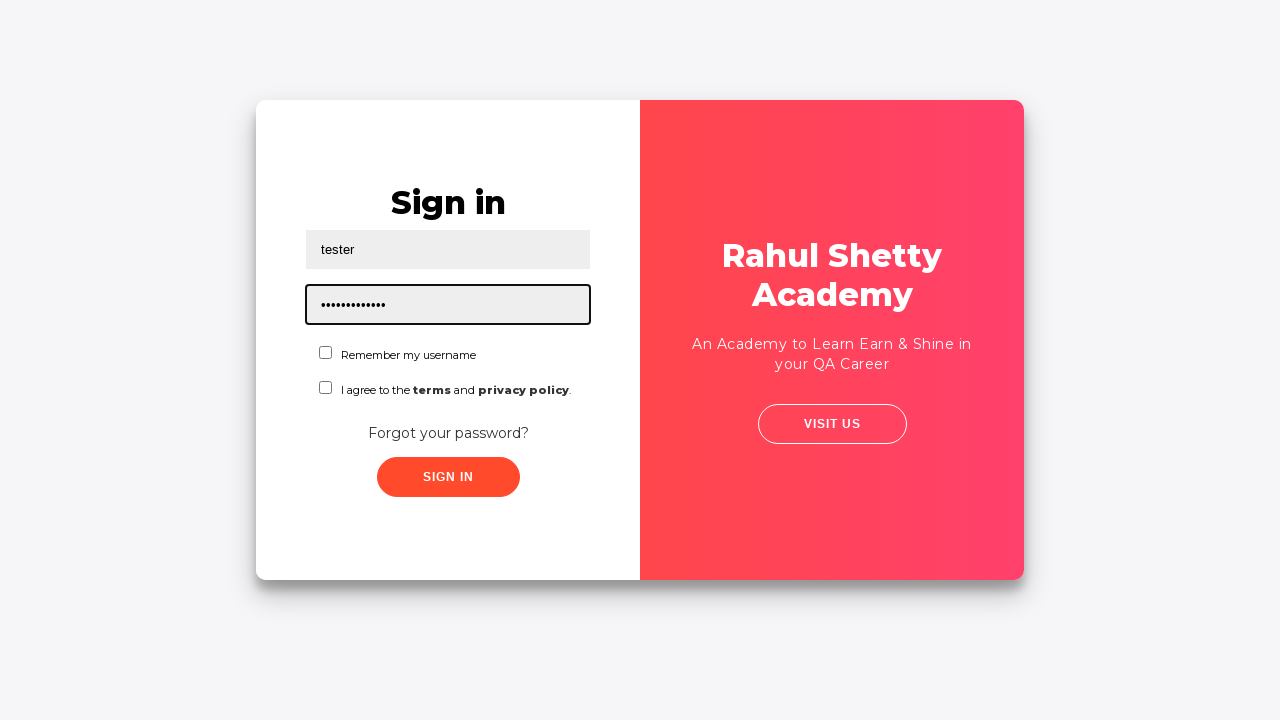

Clicked sign in button with incorrect credentials at (448, 477) on .signInBtn
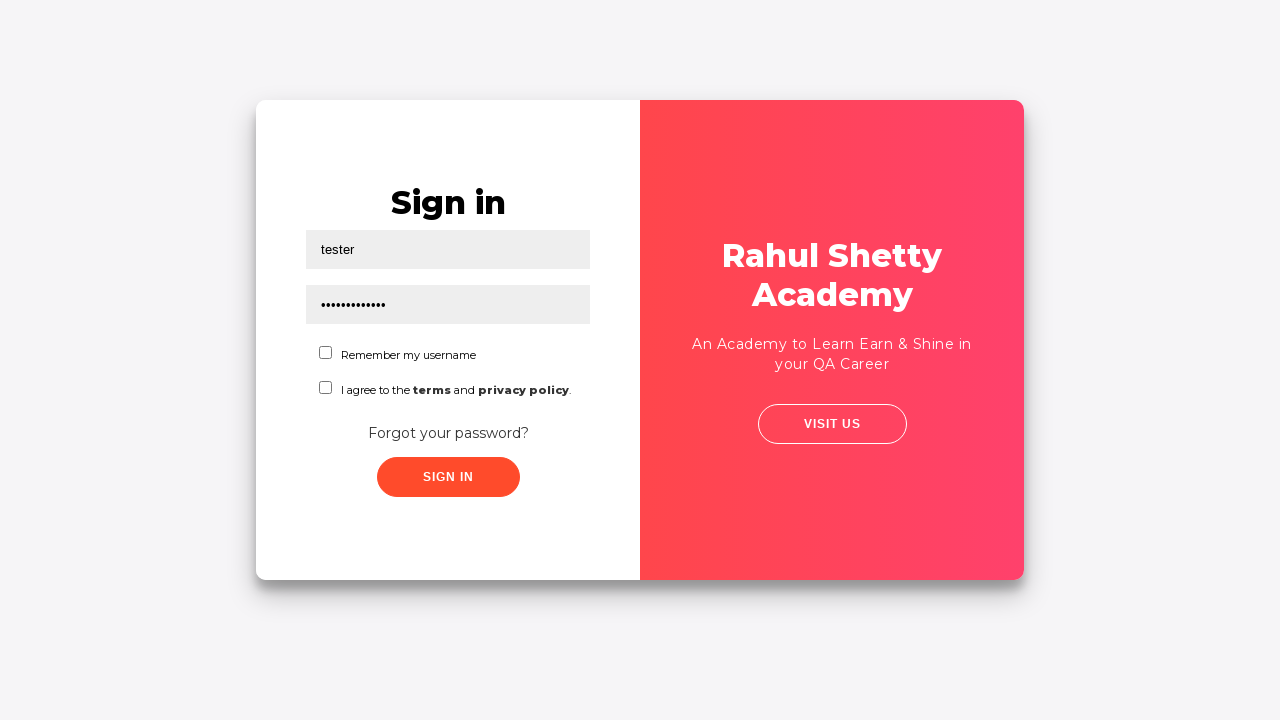

Retrieved error message from login attempt
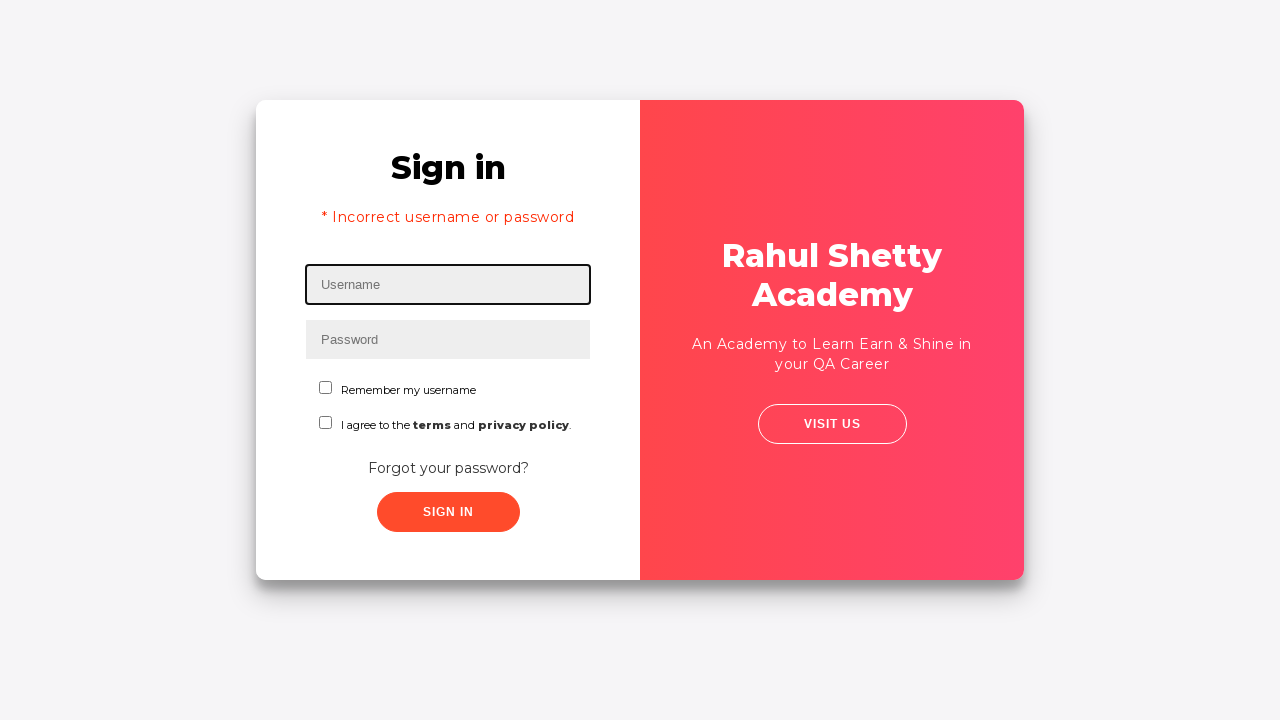

Verified error message contains 'Incorrect'
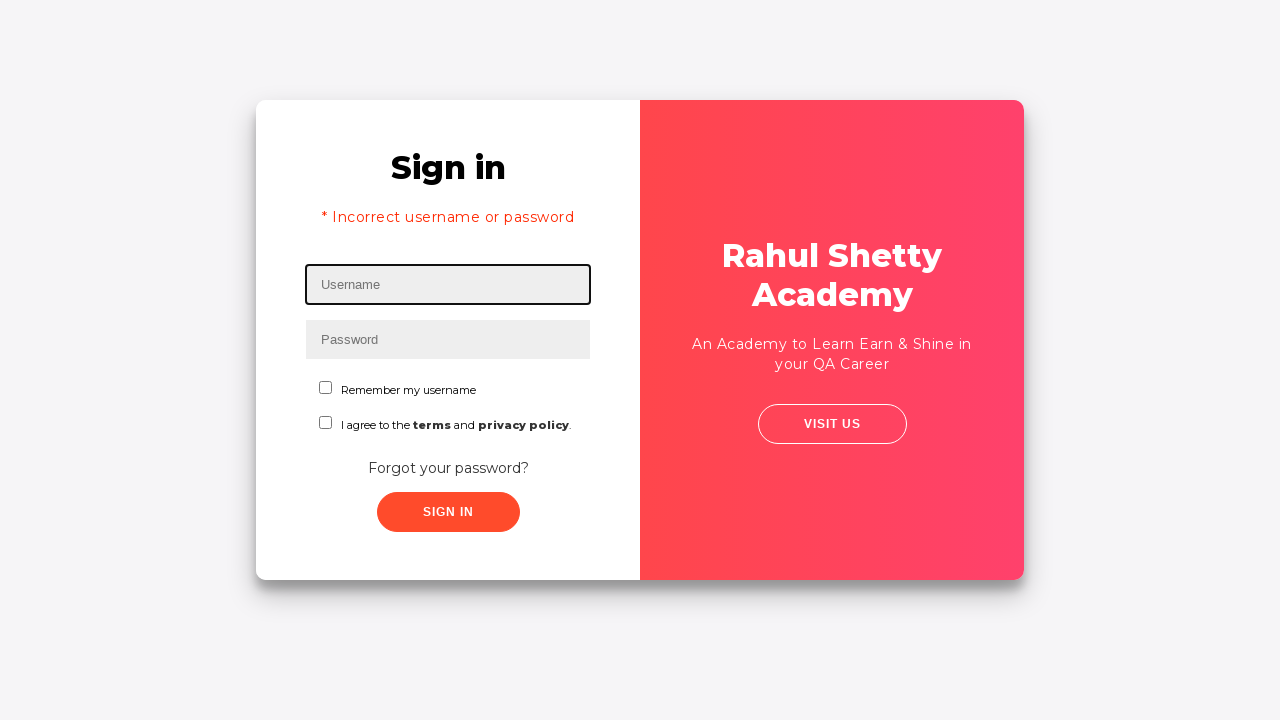

Clicked 'Forgot your password?' link at (448, 468) on text="Forgot your password?"
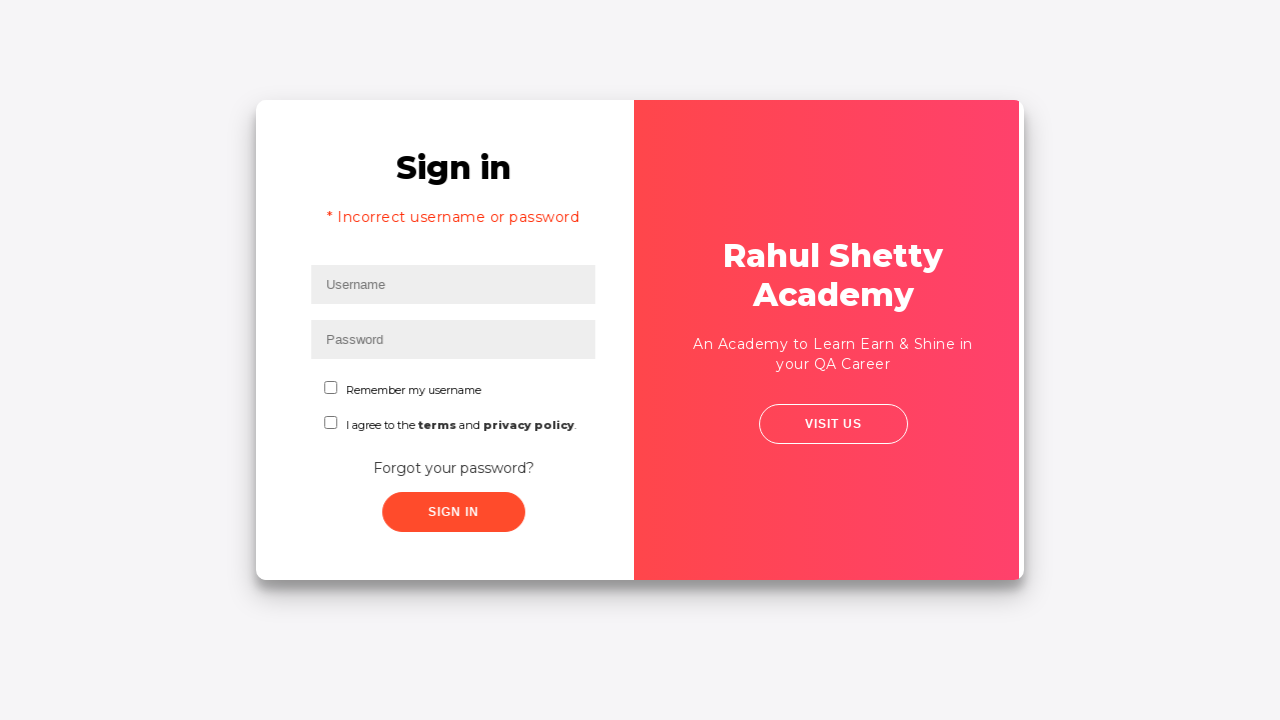

Filled name field with 'john' in password reset form on input[placeholder="Name"]
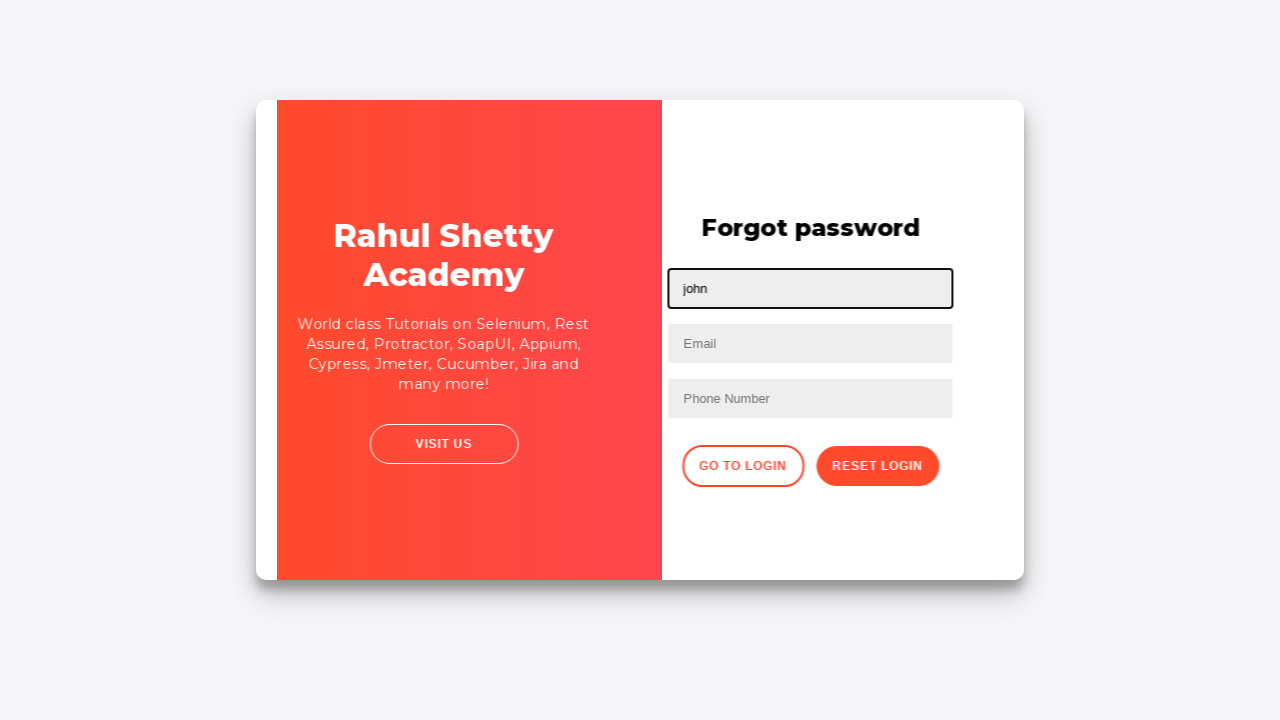

Filled email field with 'john@email.com' in password reset form on input[placeholder="Email"]
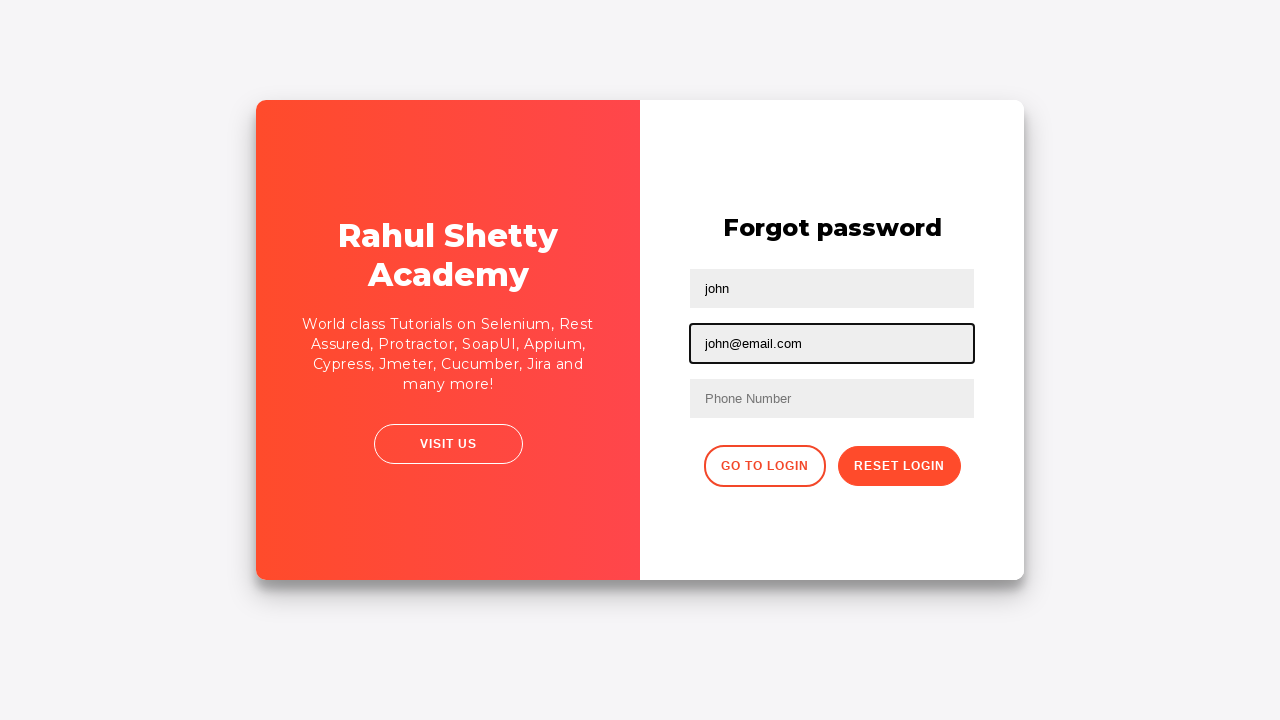

Filled phone number field with '4804409982' in password reset form on input[placeholder="Phone Number"]
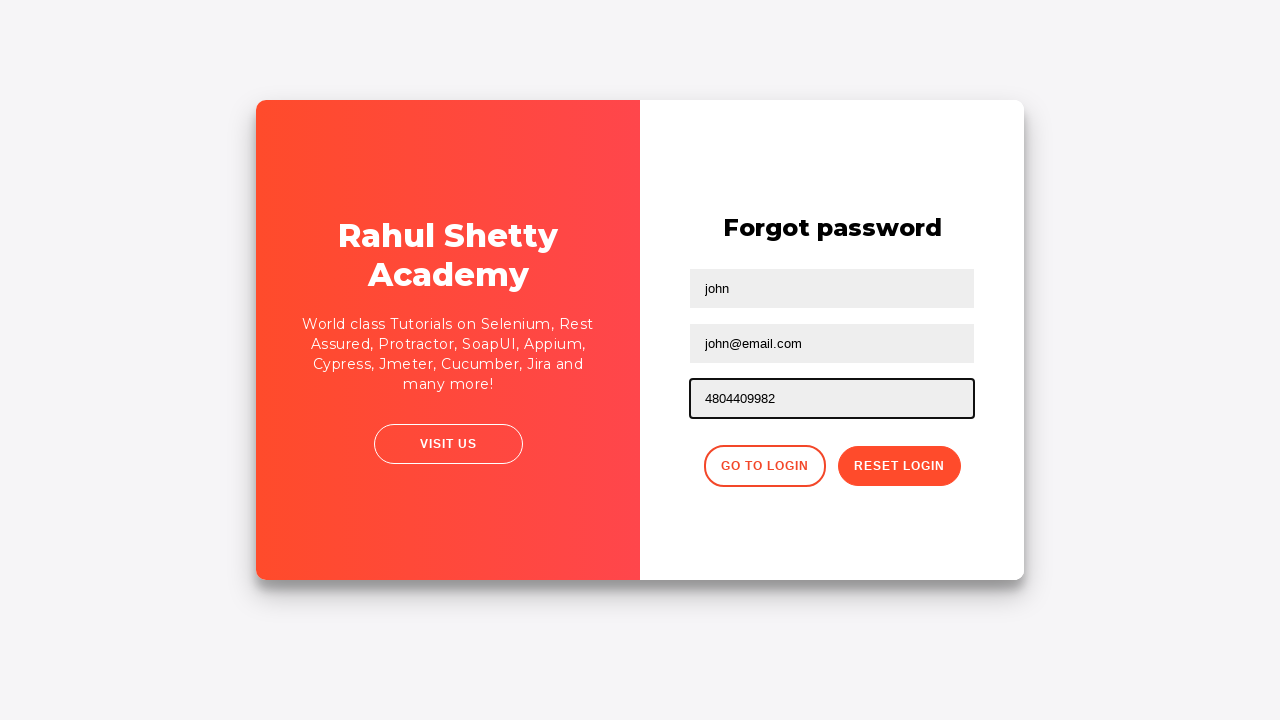

Clicked reset password button at (899, 466) on .reset-pwd-btn
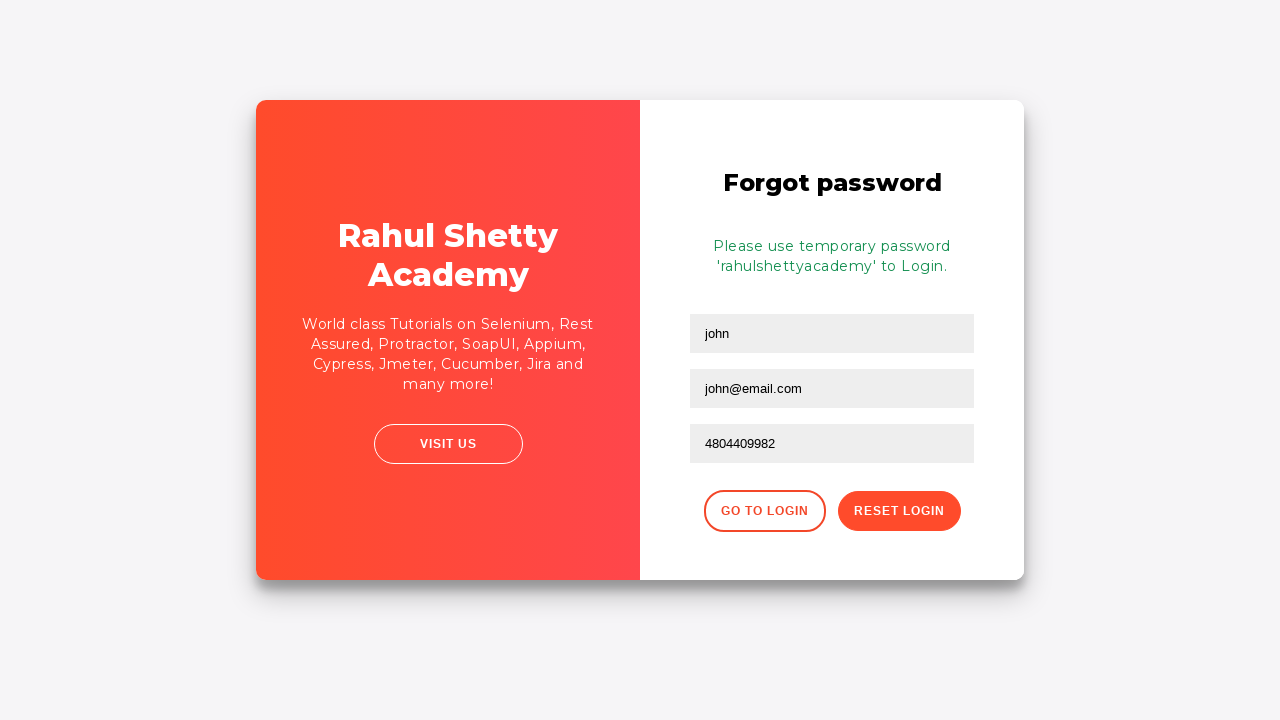

Retrieved info message from password reset
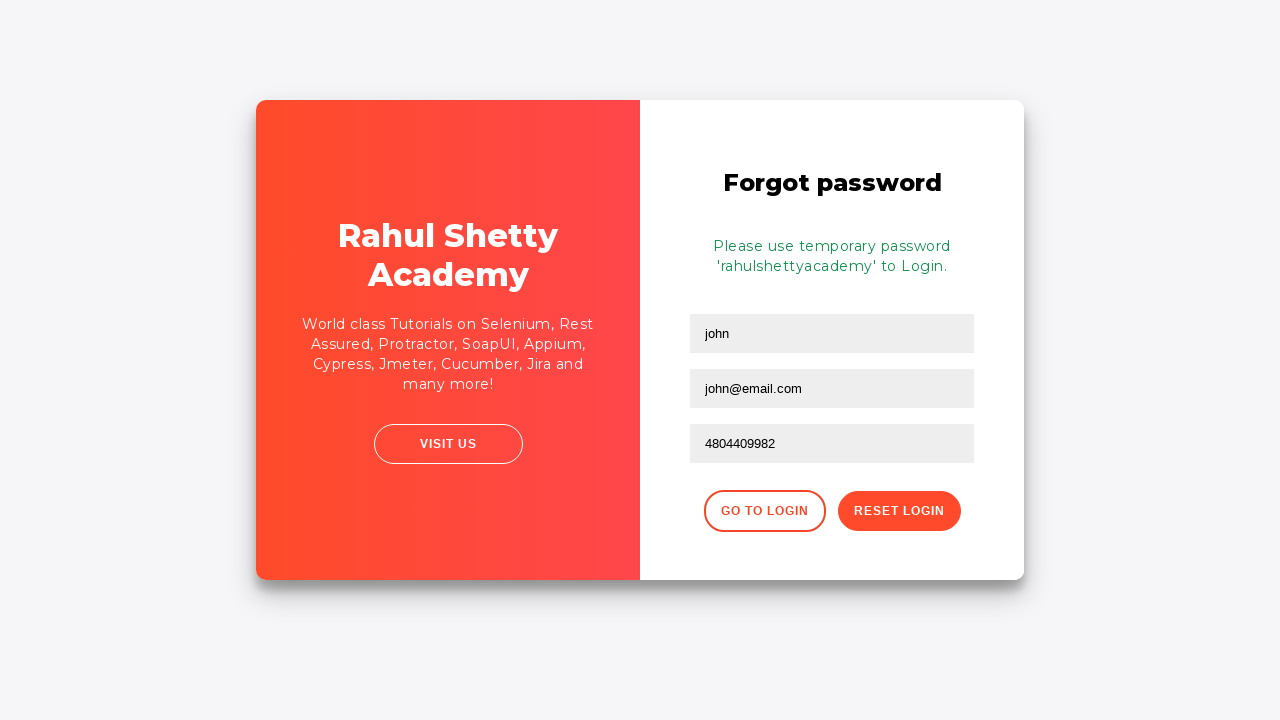

Verified info message contains 'temporary password'
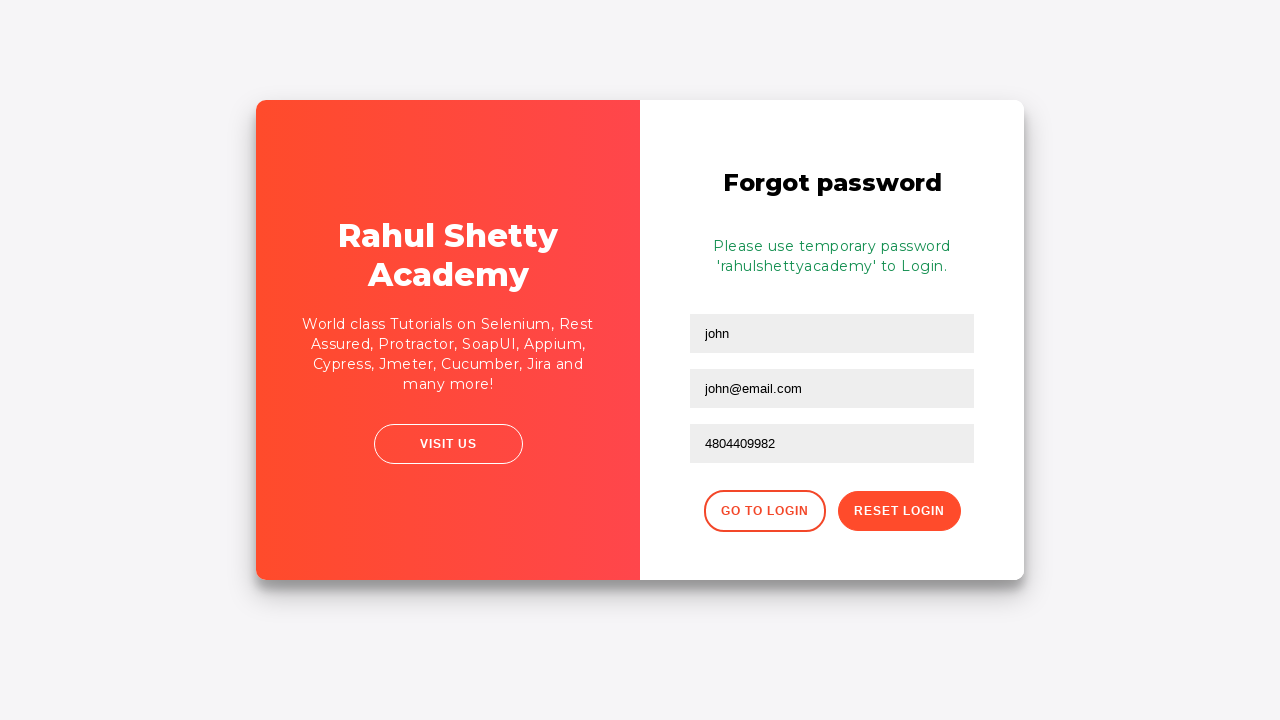

Clicked button to go back to login page at (764, 511) on .go-to-login-btn
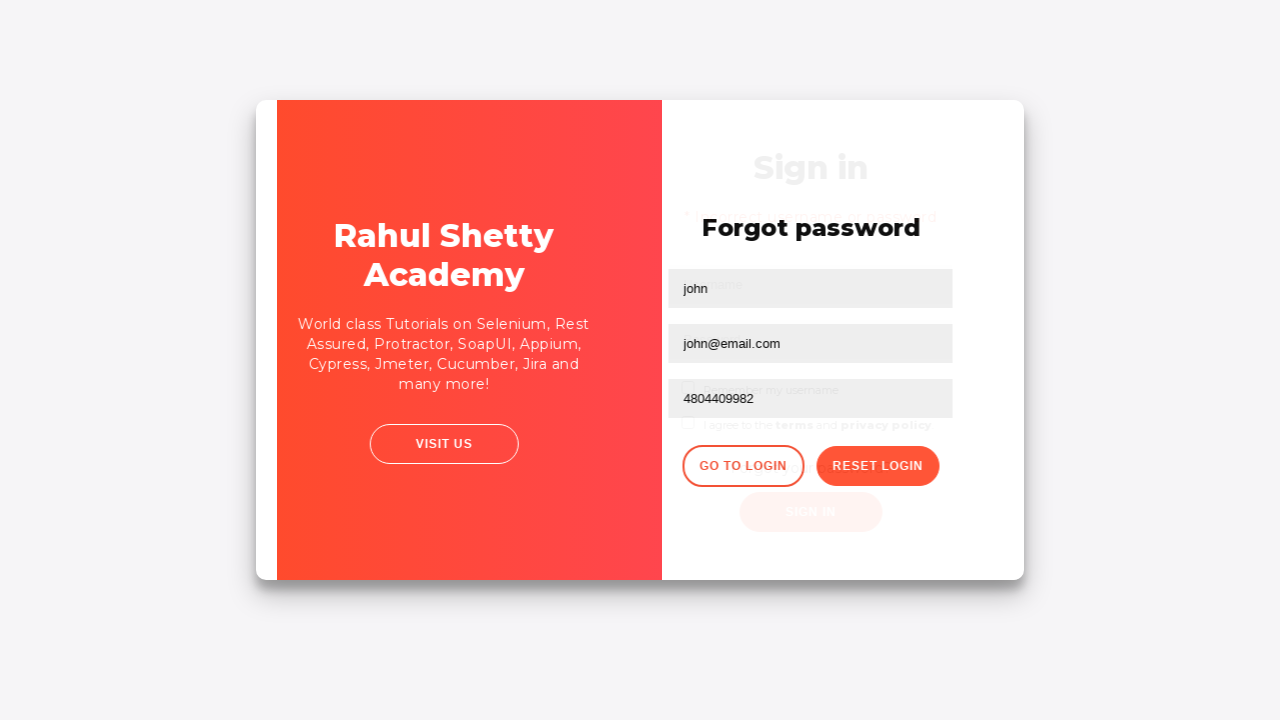

Navigated to Angular practice page
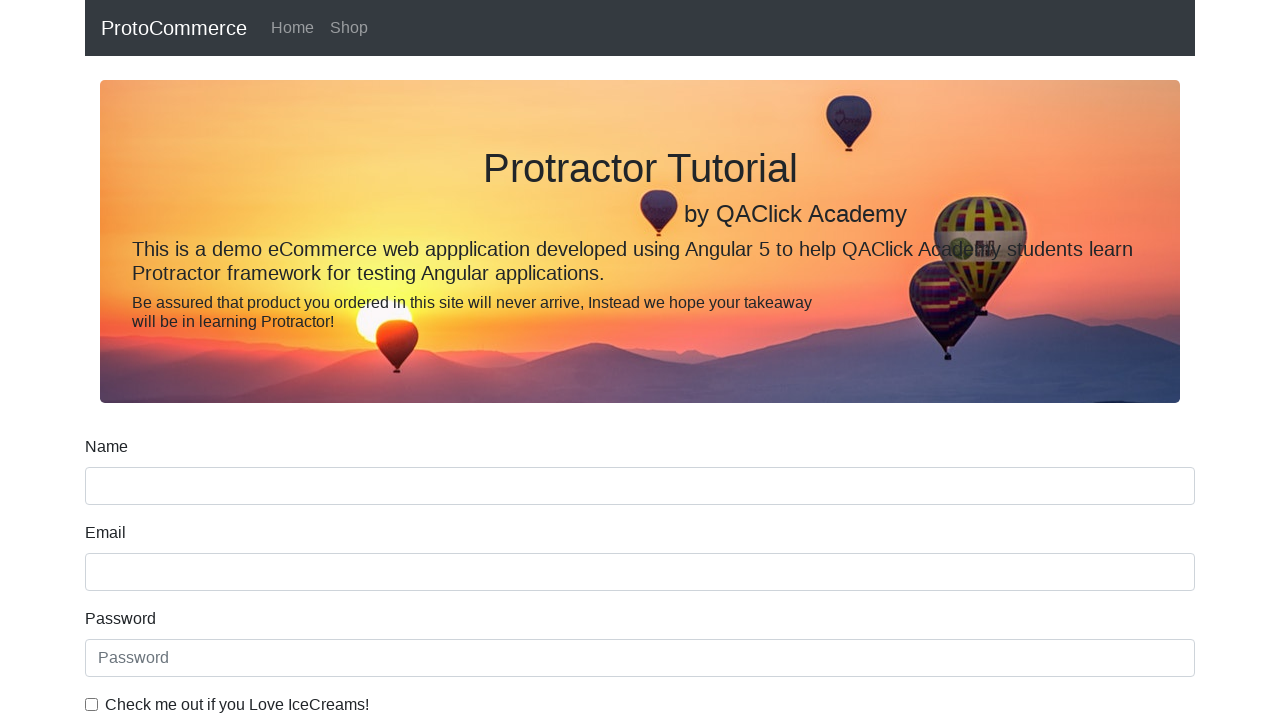

Selected 'Female' from static dropdown by label on #exampleFormControlSelect1
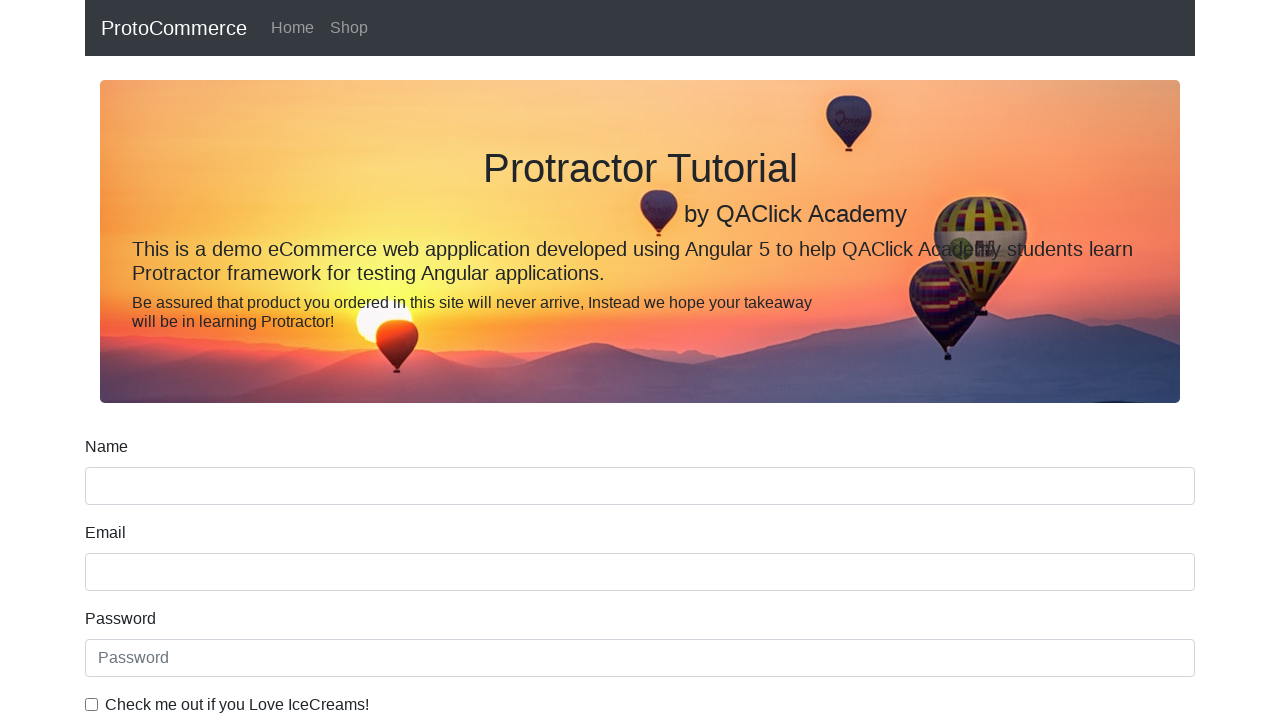

Selected first option from static dropdown by index on #exampleFormControlSelect1
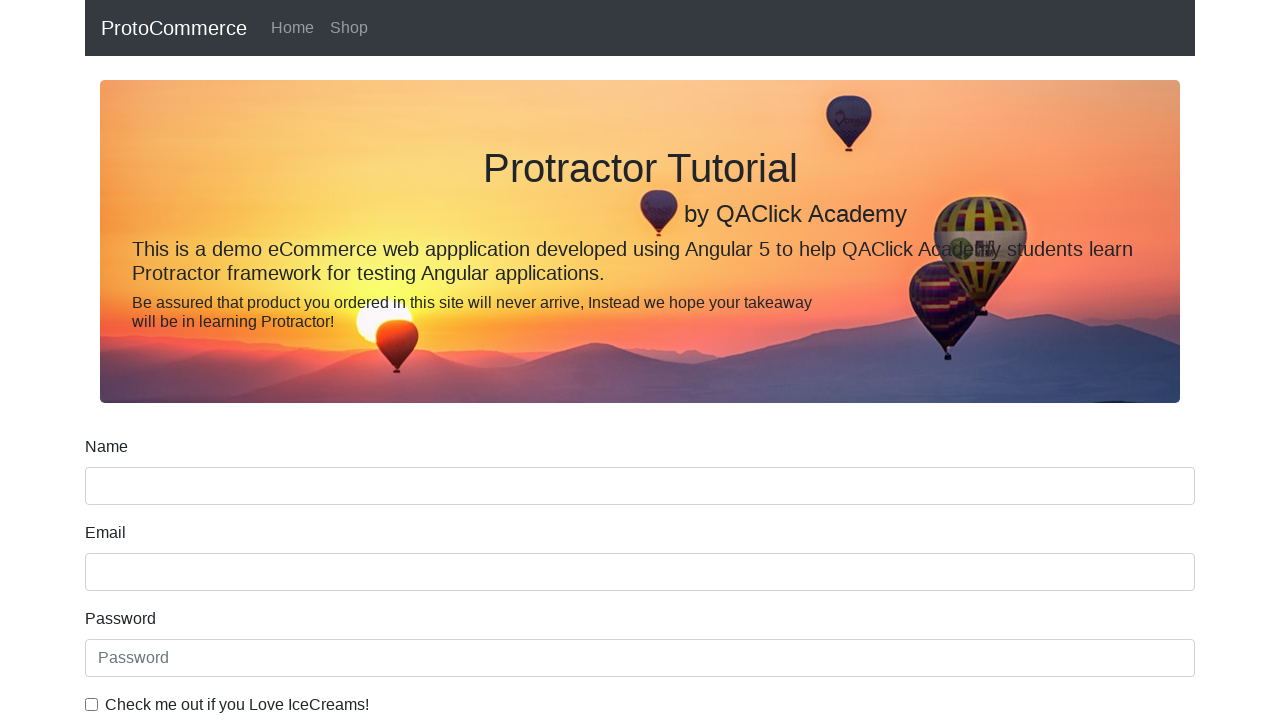

Navigated to dropdowns practice page
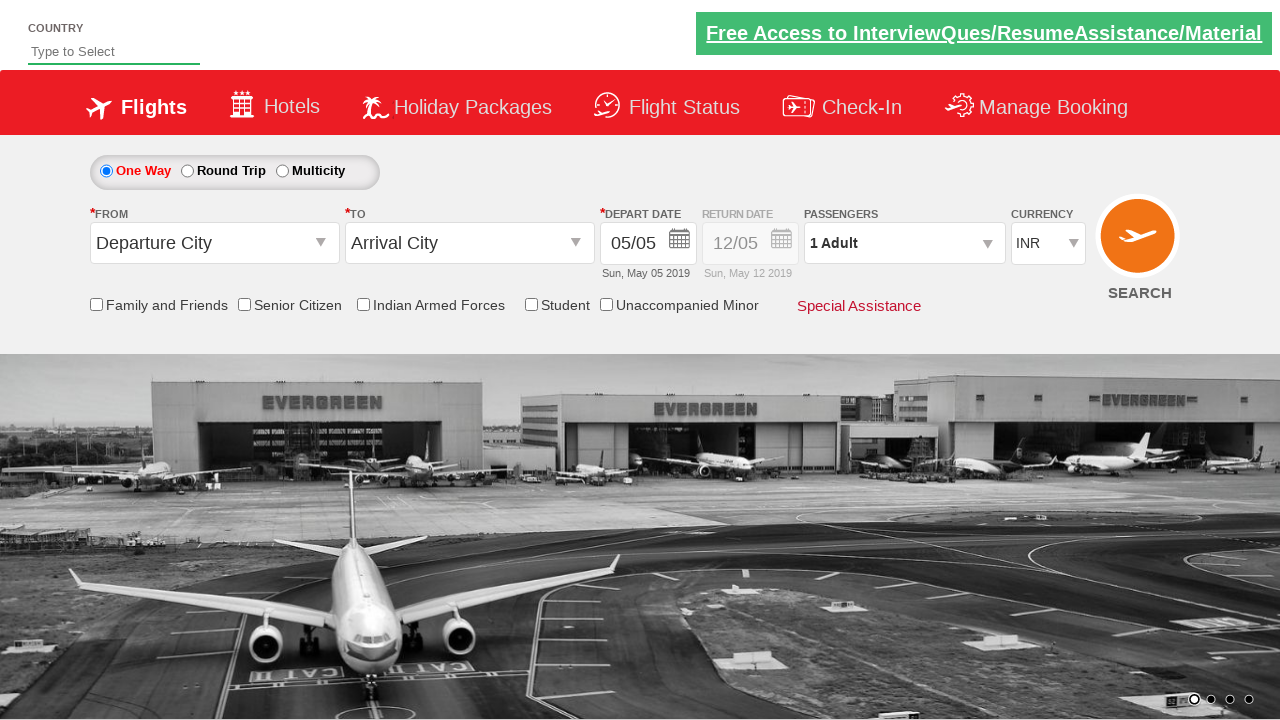

Typed 'Ind' in autosuggest field on #autosuggest
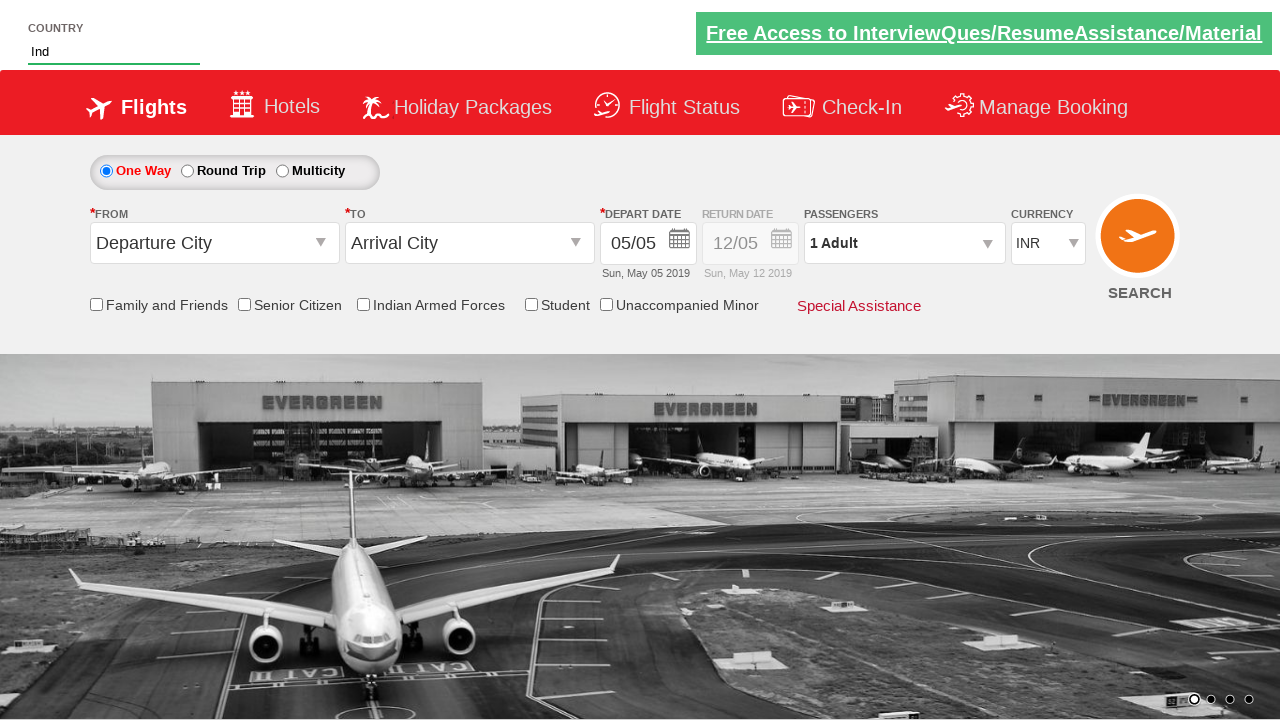

Waited for dropdown menu items to appear
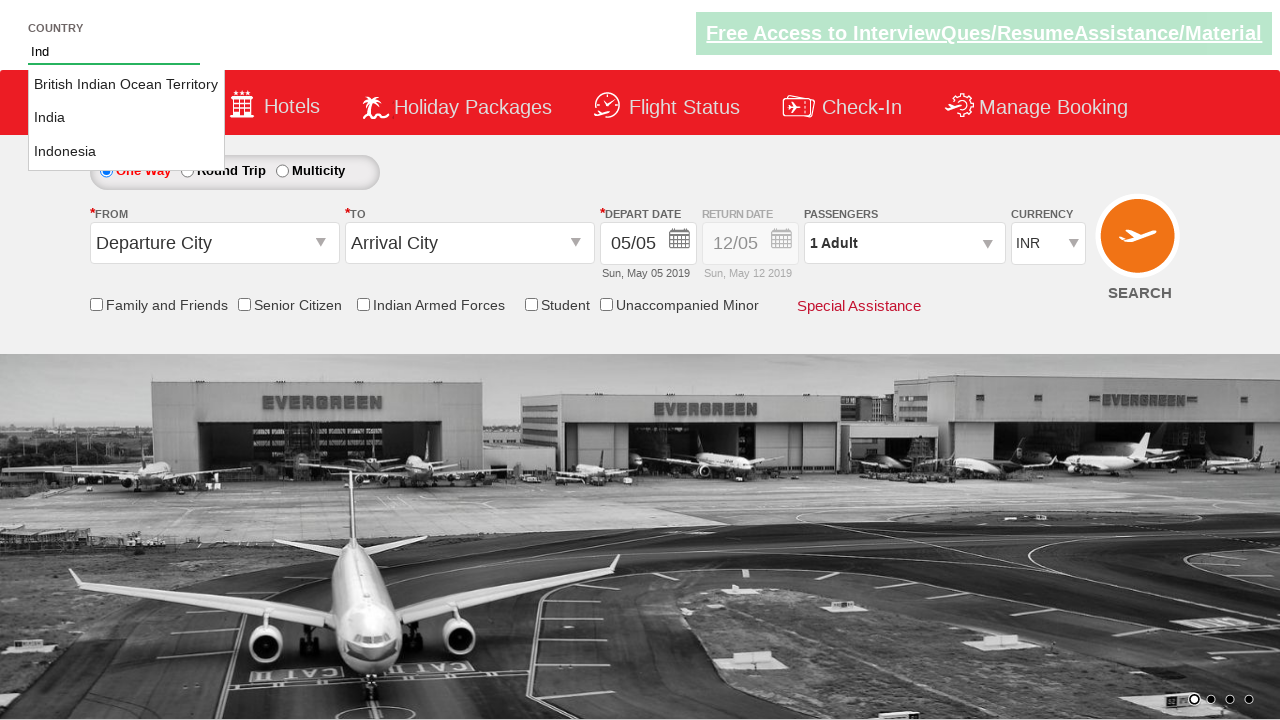

Retrieved all dropdown country options
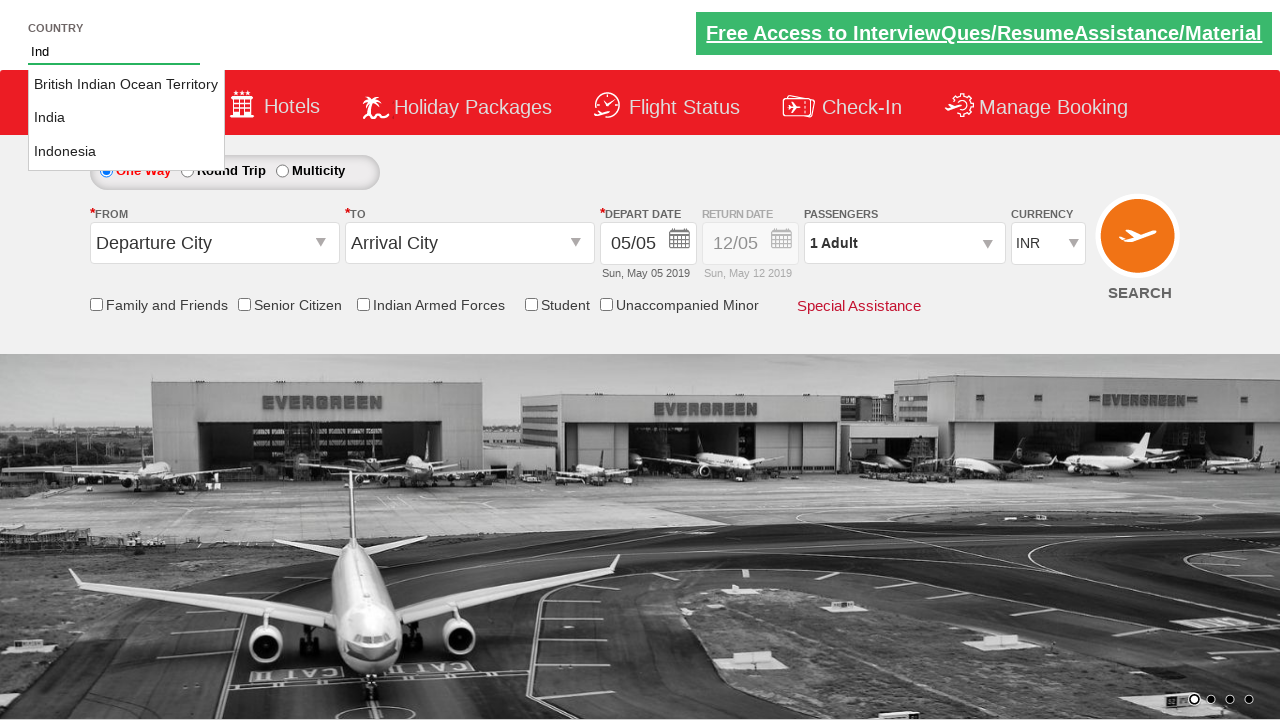

Selected 'India' from dropdown menu at (126, 118) on li[class="ui-menu-item"] a >> nth=1
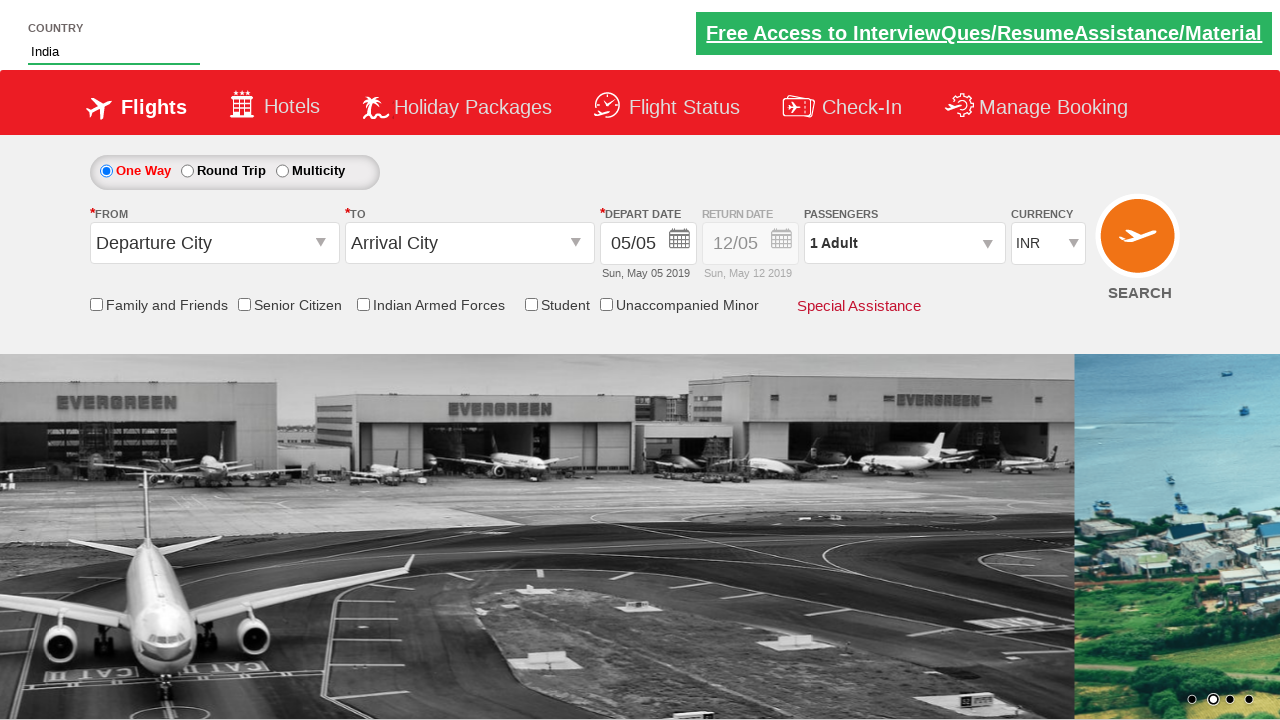

Verified 'India' was selected in autosuggest field
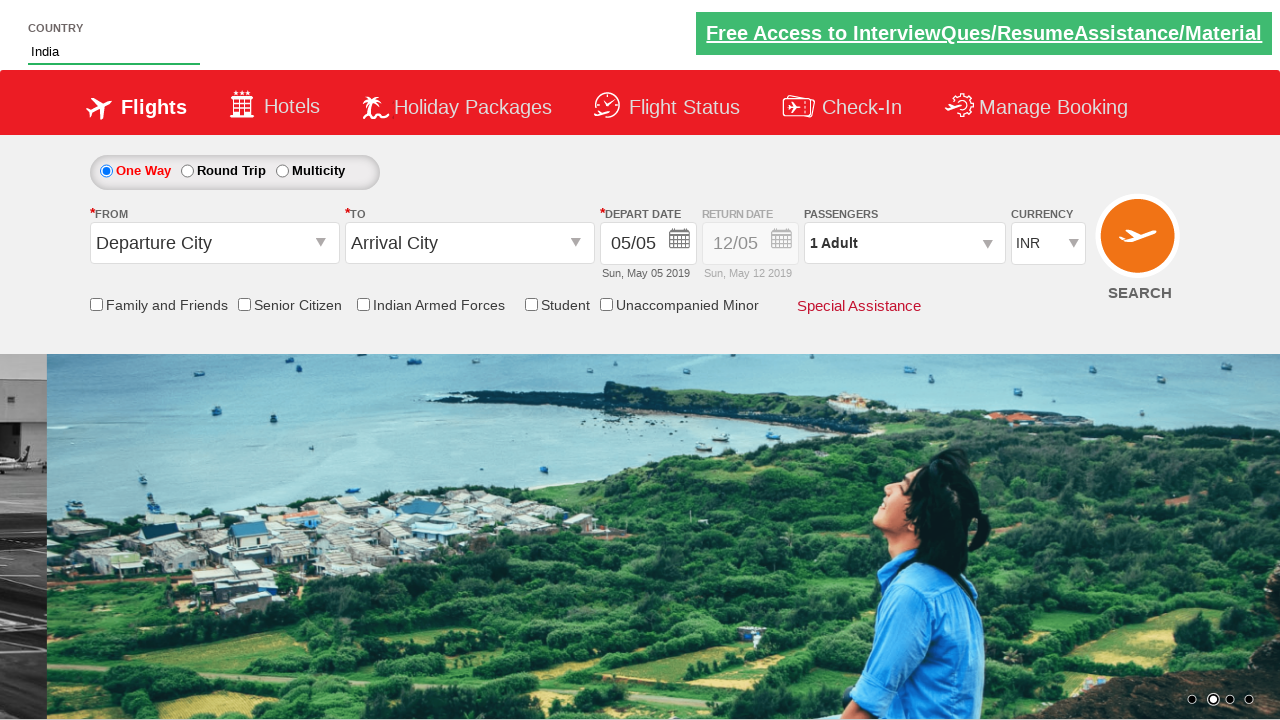

Navigated to automation practice page
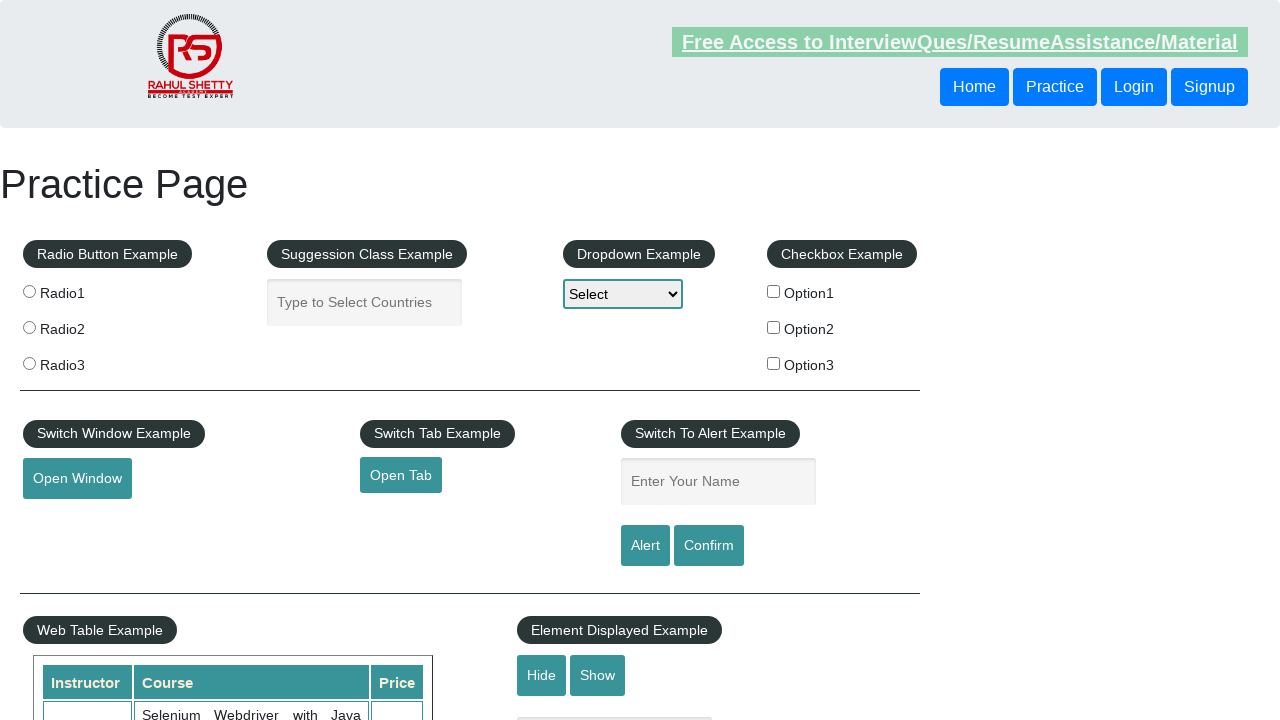

Retrieved all checkbox elements
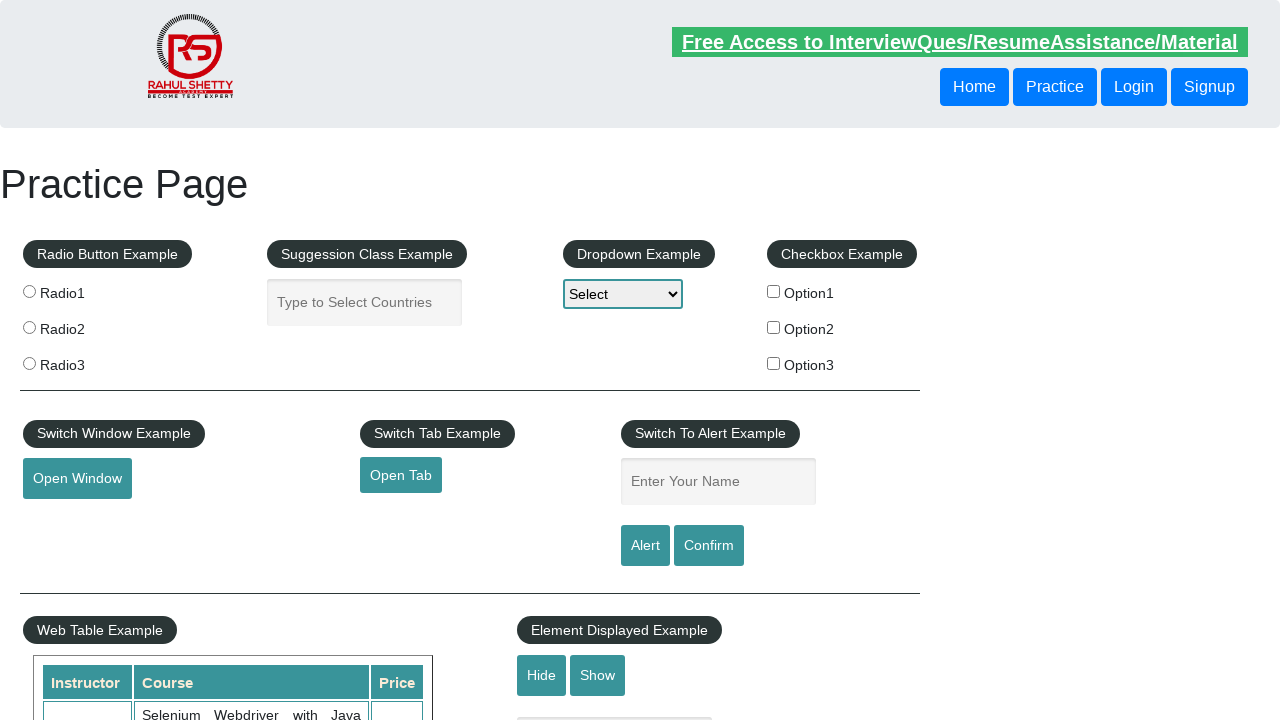

Clicked checkbox with value 'option2' at (774, 327) on input[type="checkbox"] >> nth=1
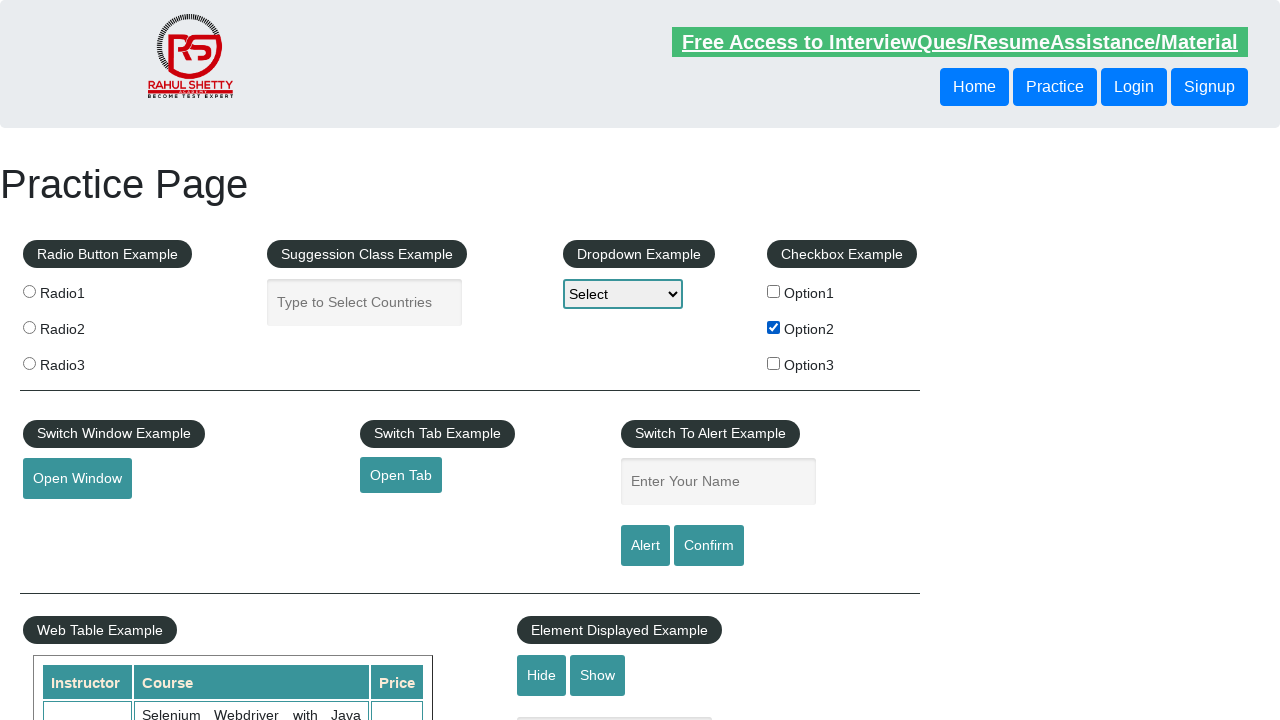

Verified checkbox 'option2' is checked
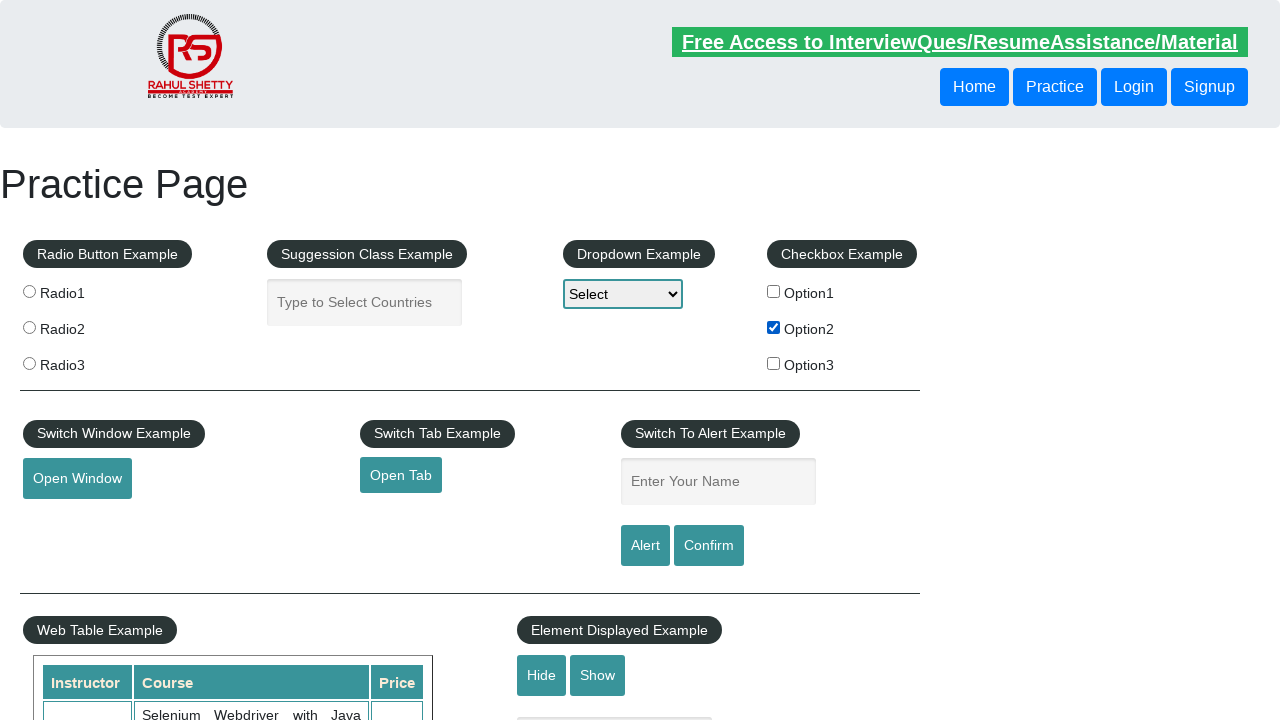

Retrieved all radio button elements
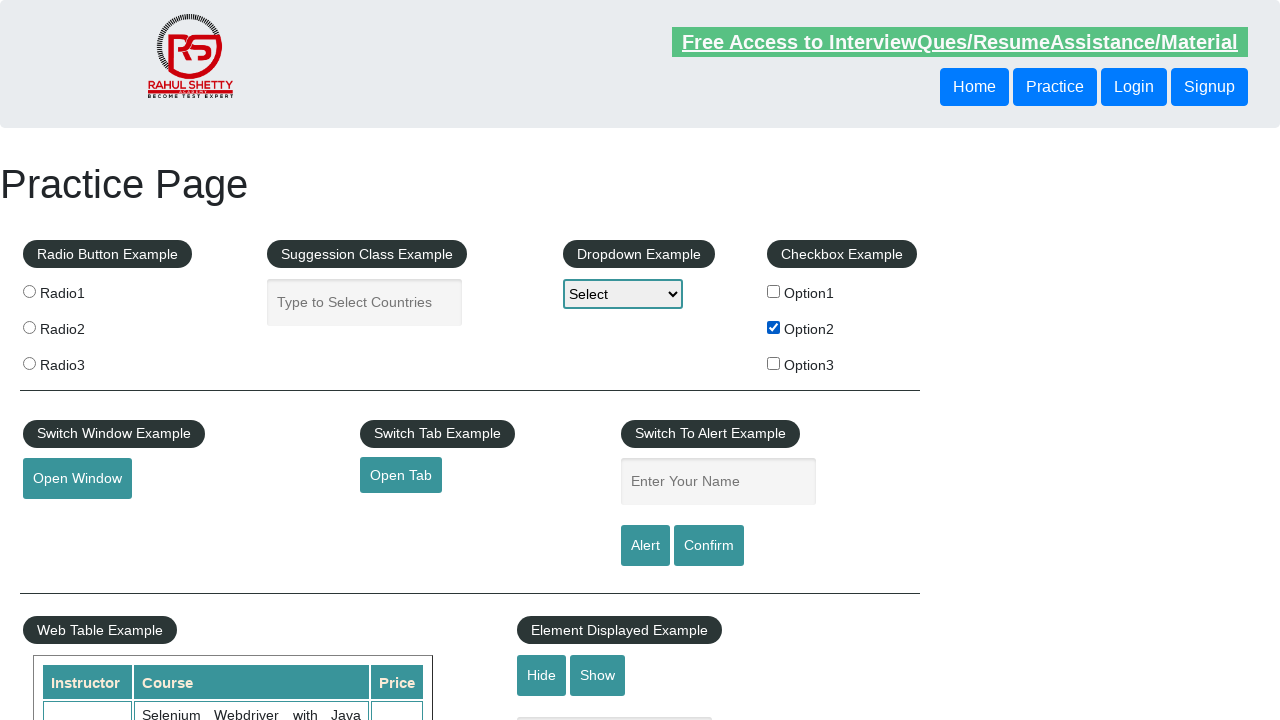

Clicked radio button with value 'radio2' at (29, 327) on input[type="radio"] >> nth=1
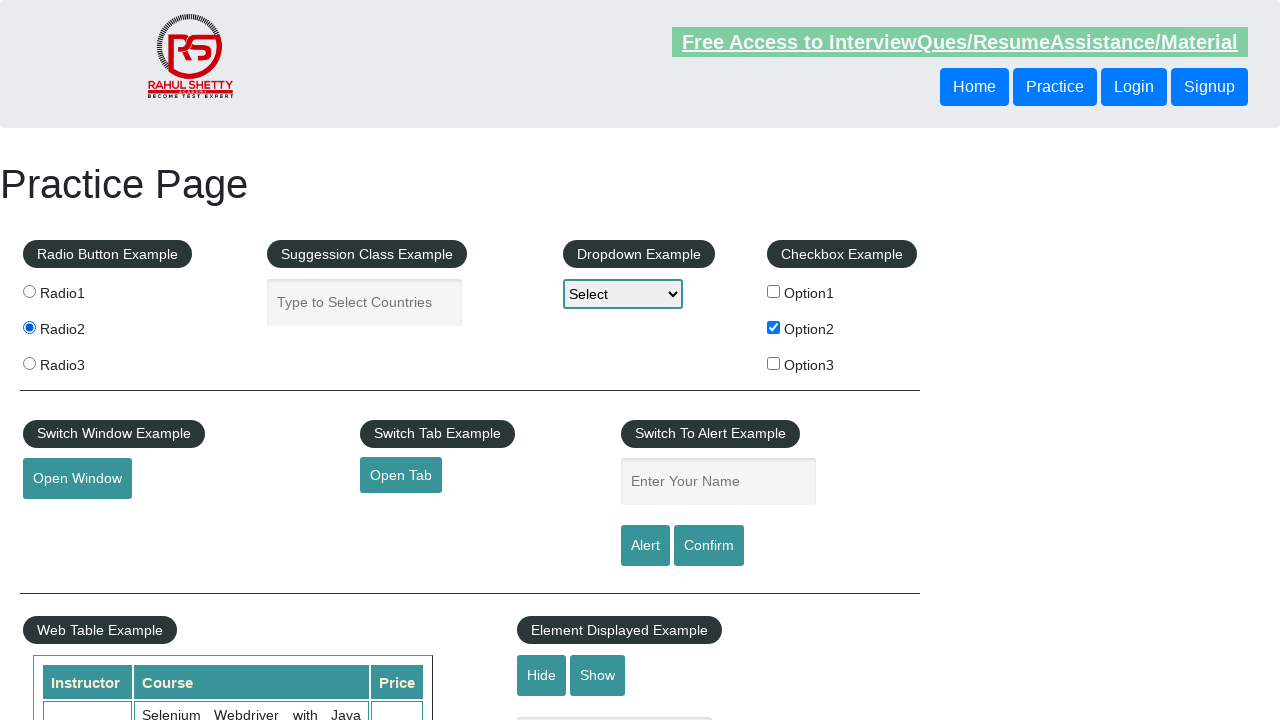

Verified radio button 'radio2' is checked
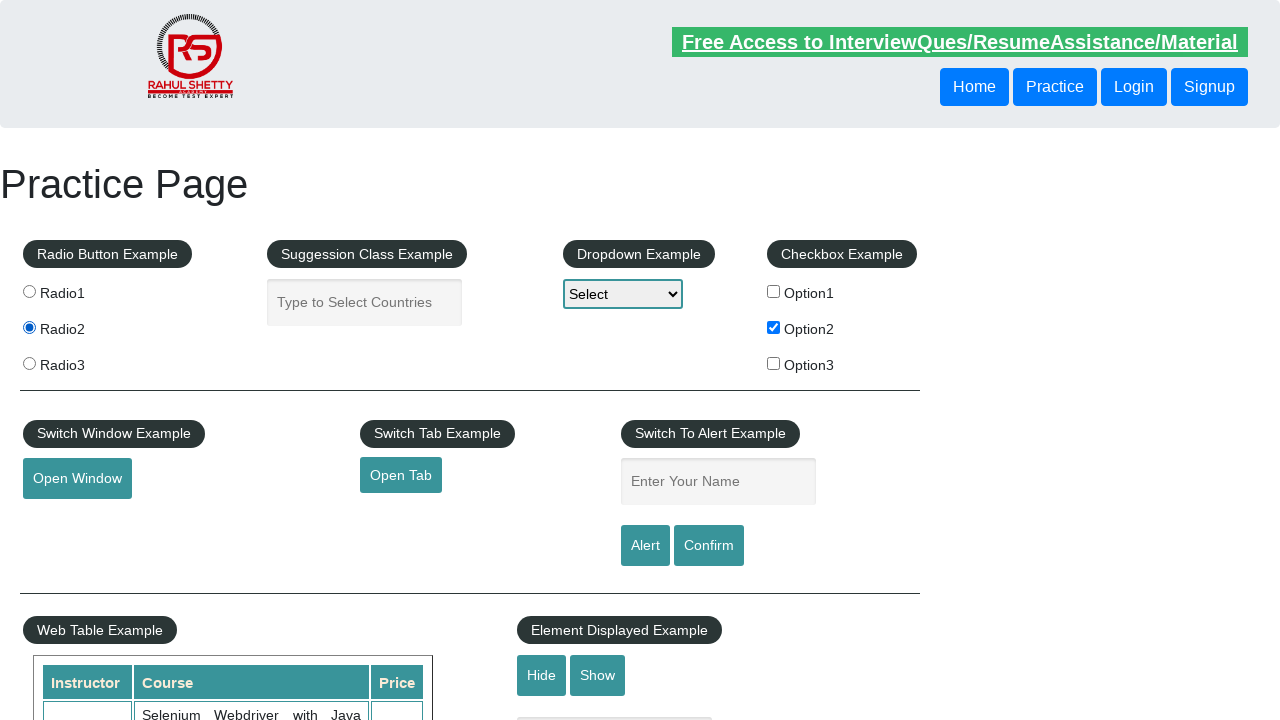

Clicked third radio button at (29, 363) on input[type="radio"] >> nth=2
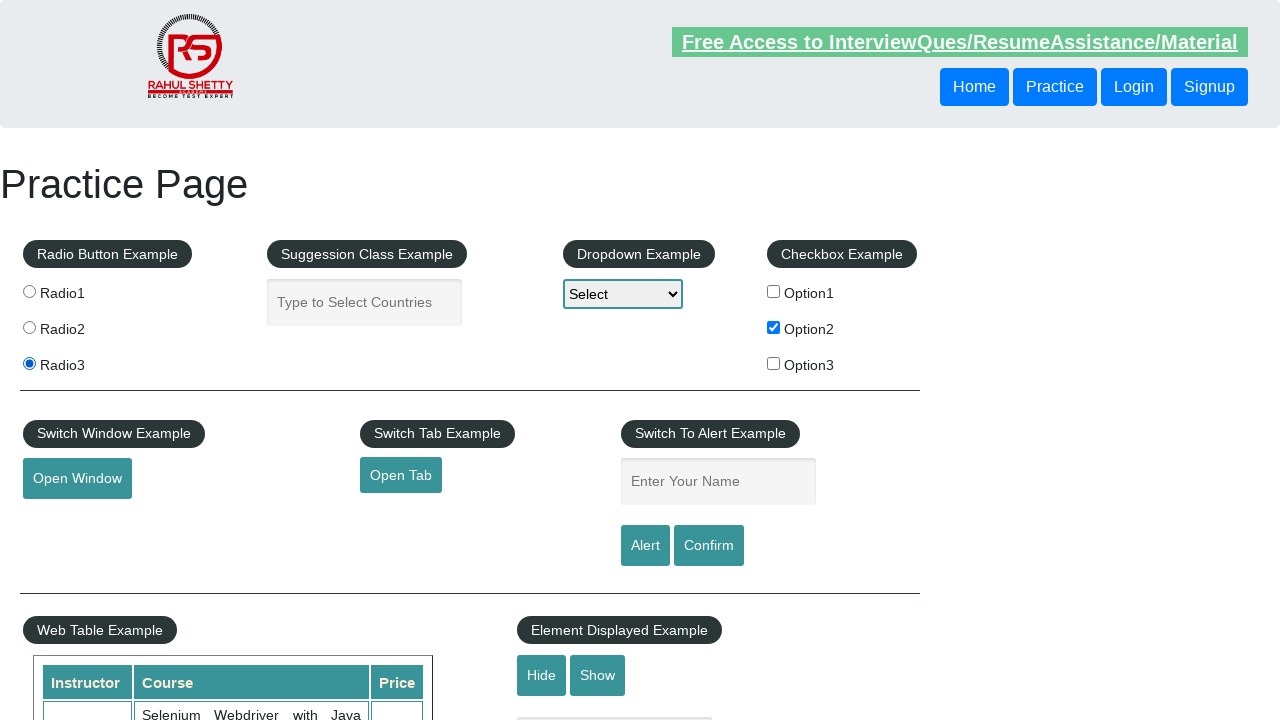

Verified third radio button is checked
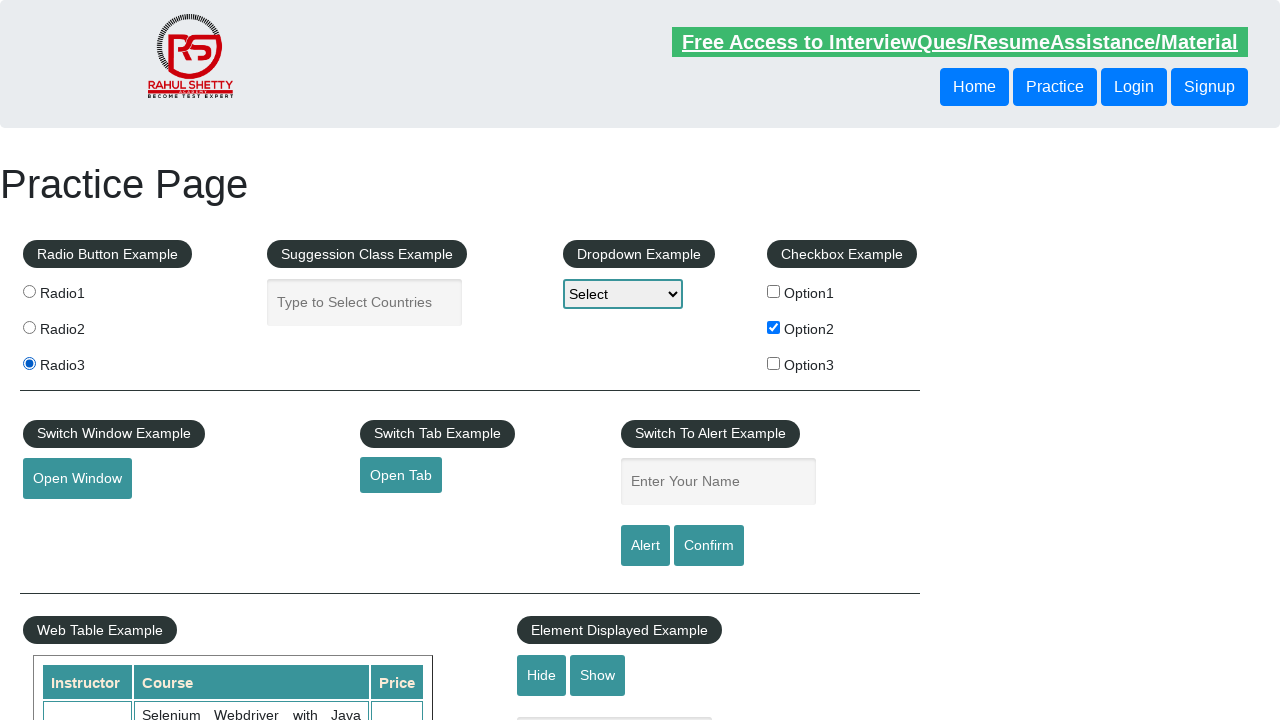

Verified displayed text box is visible
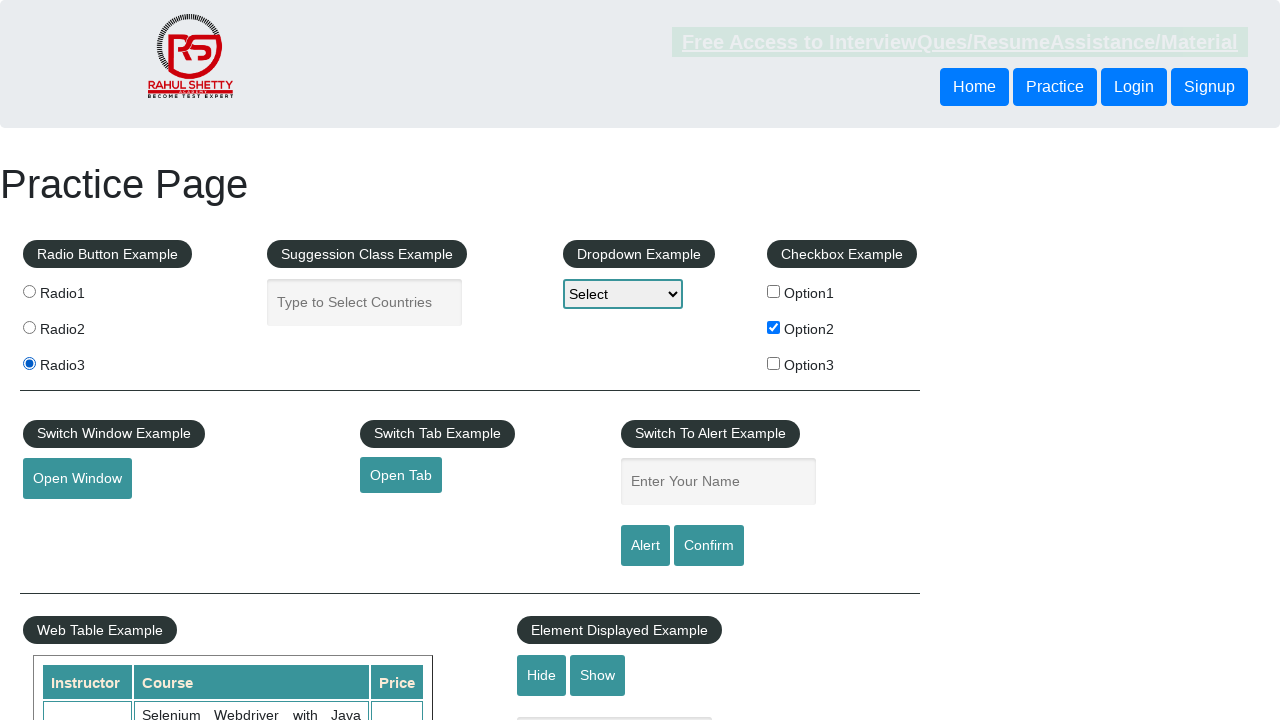

Clicked hide textbox button at (542, 675) on #hide-textbox
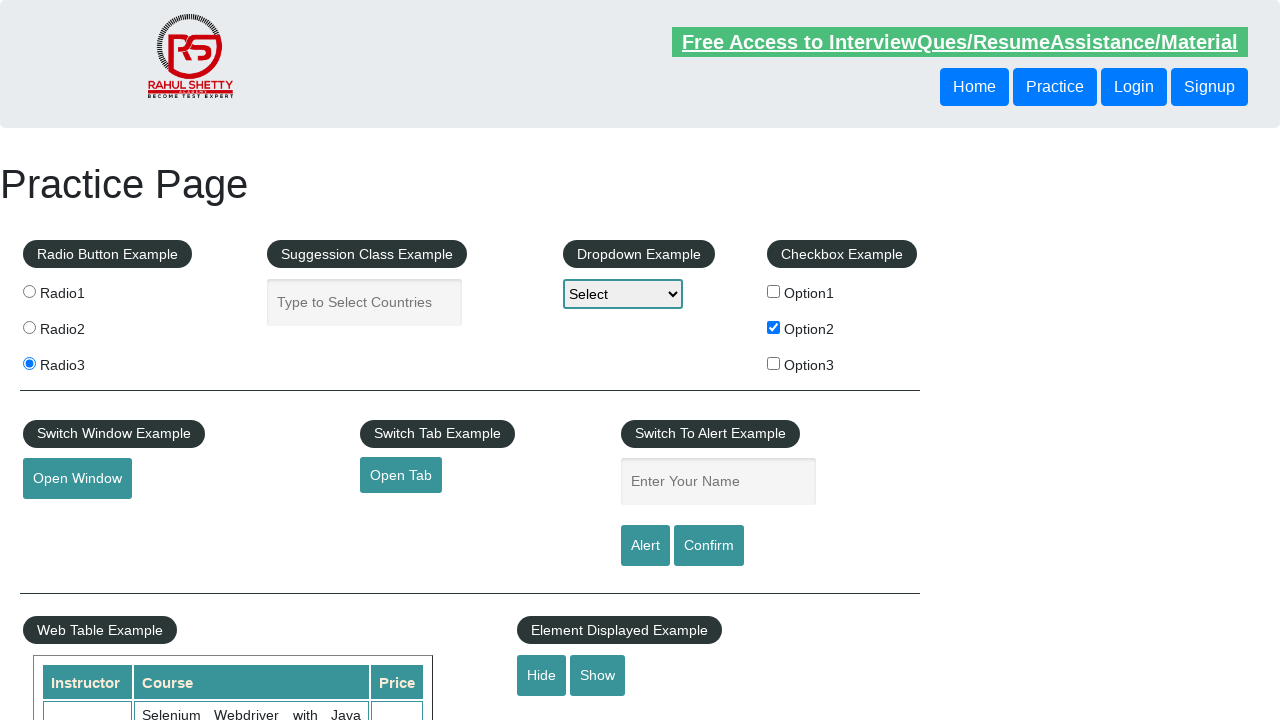

Verified displayed text box is now hidden
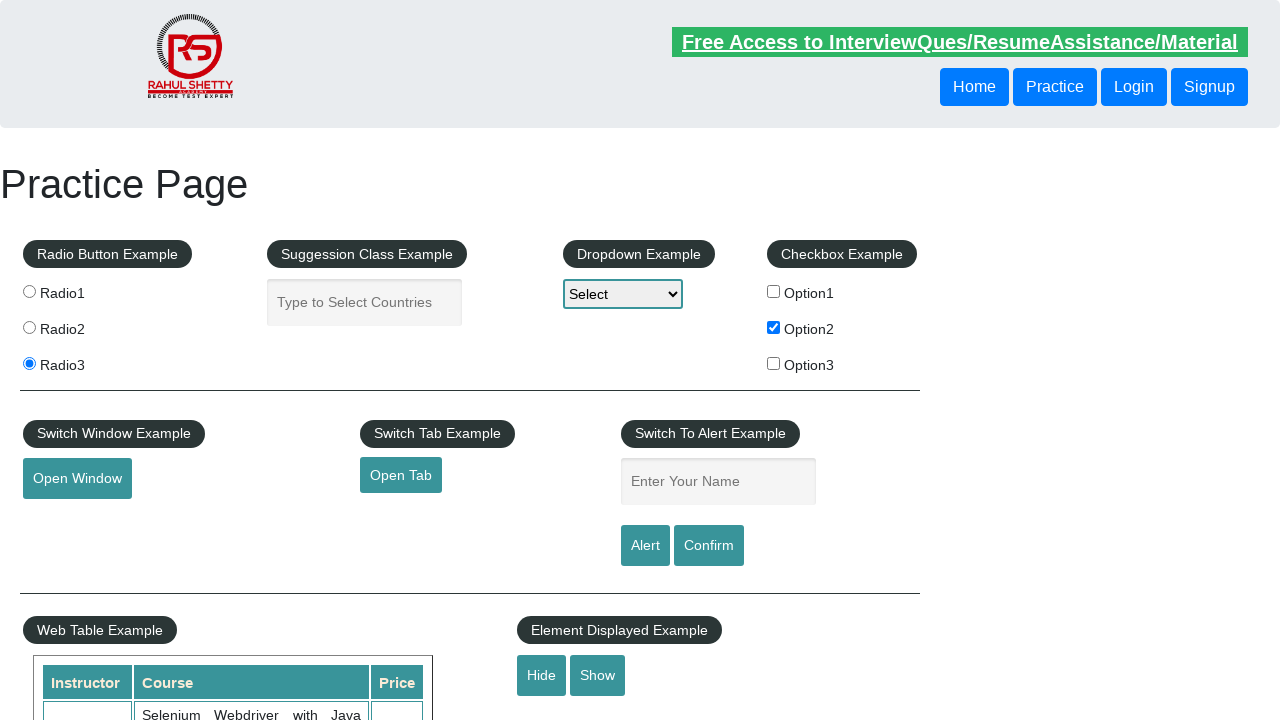

Filled name field with 'jeff' on #name
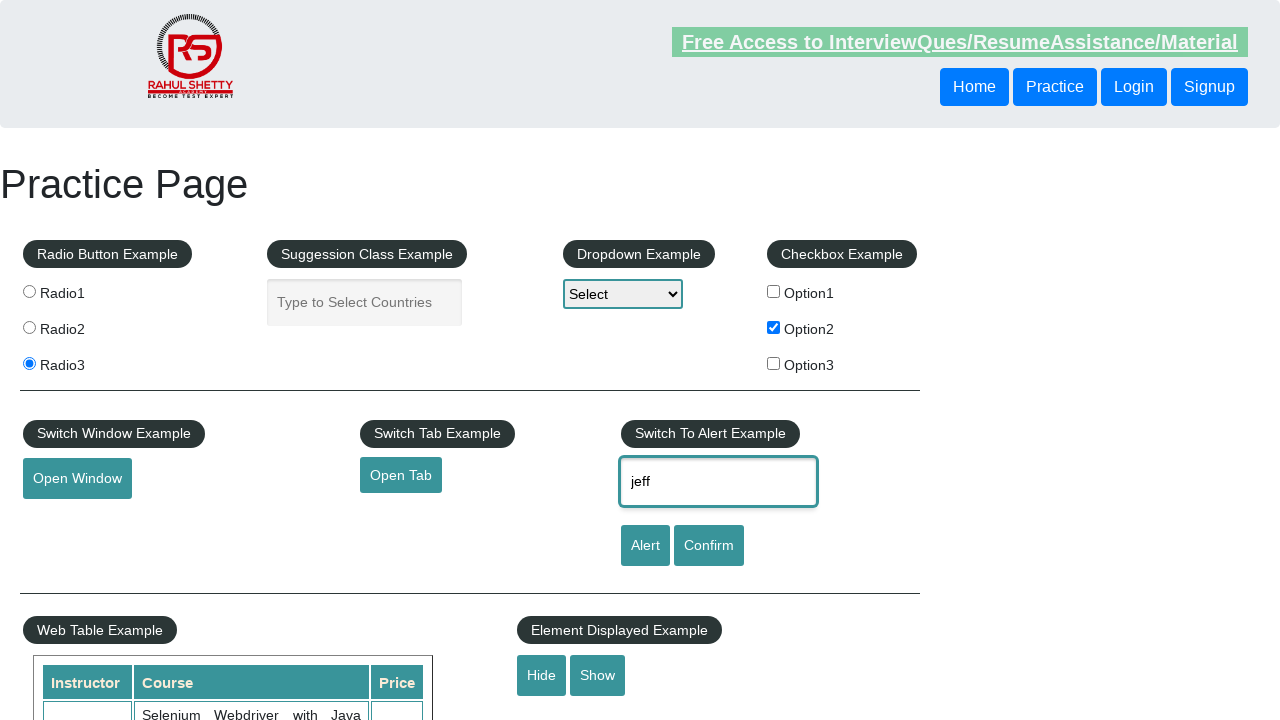

Clicked Alert button at (645, 546) on input[value="Alert"]
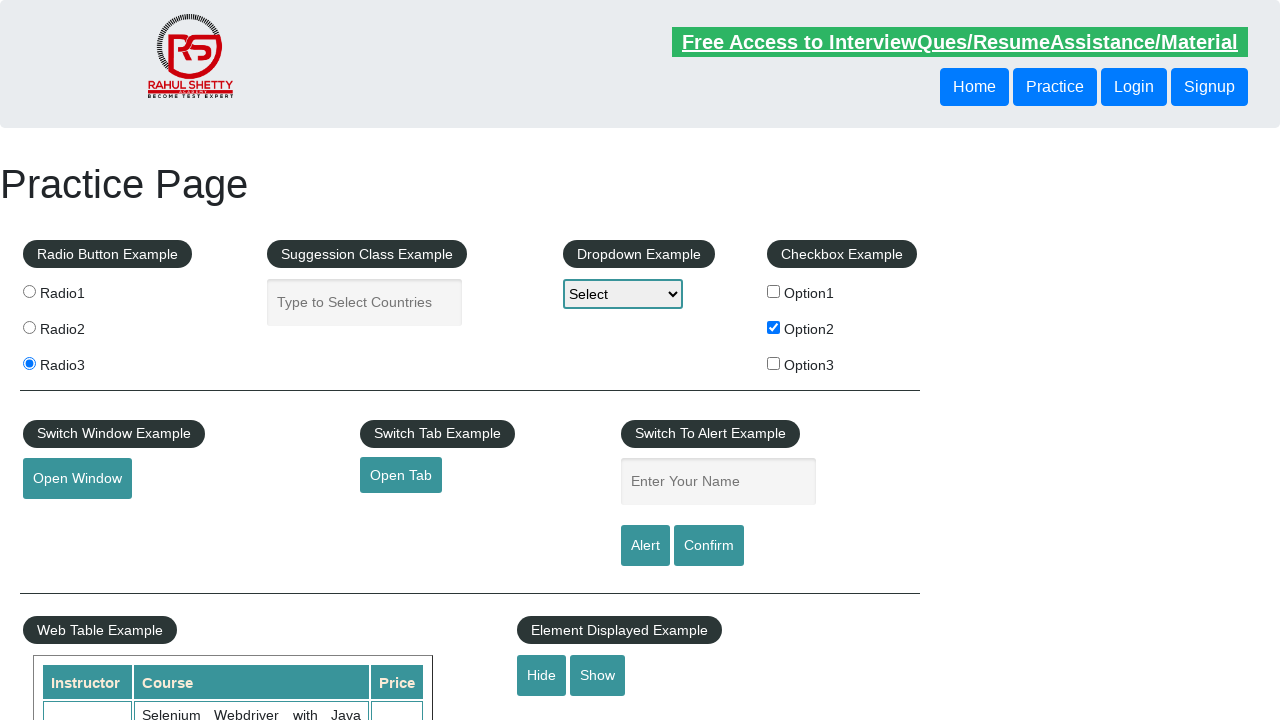

Set up dialog handler to accept alerts
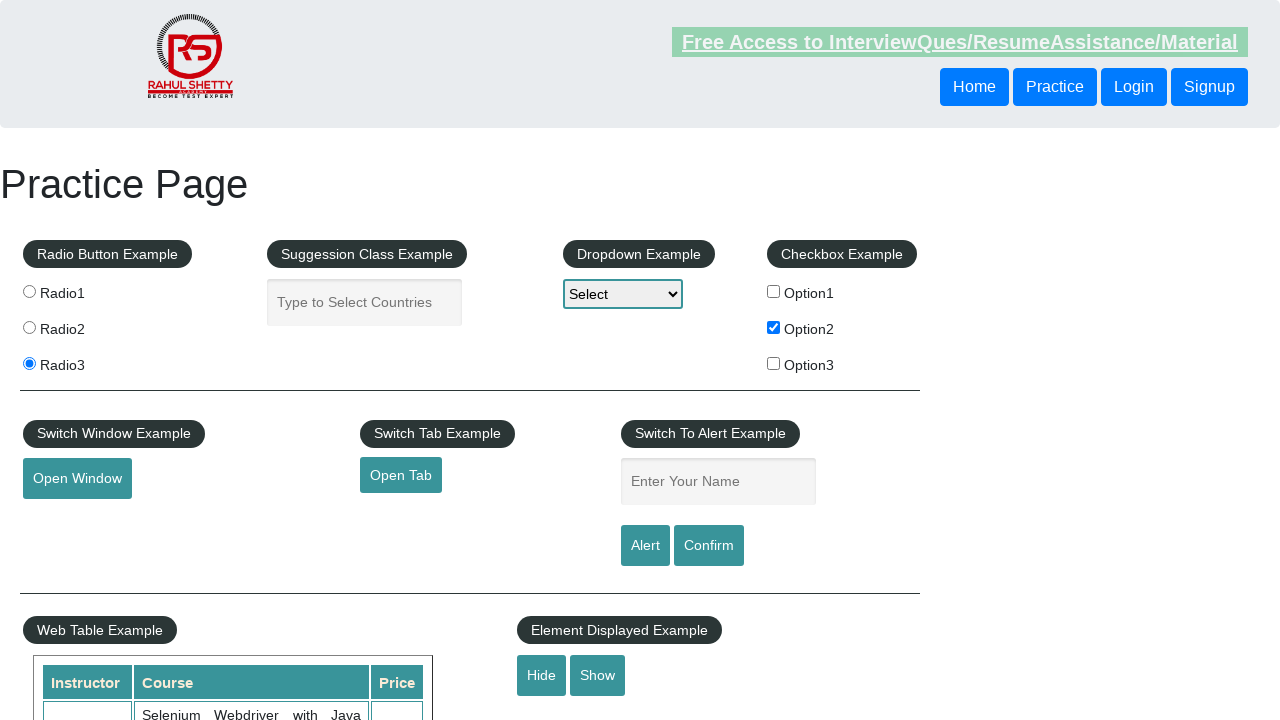

Triggered alert via JavaScript and accepted it
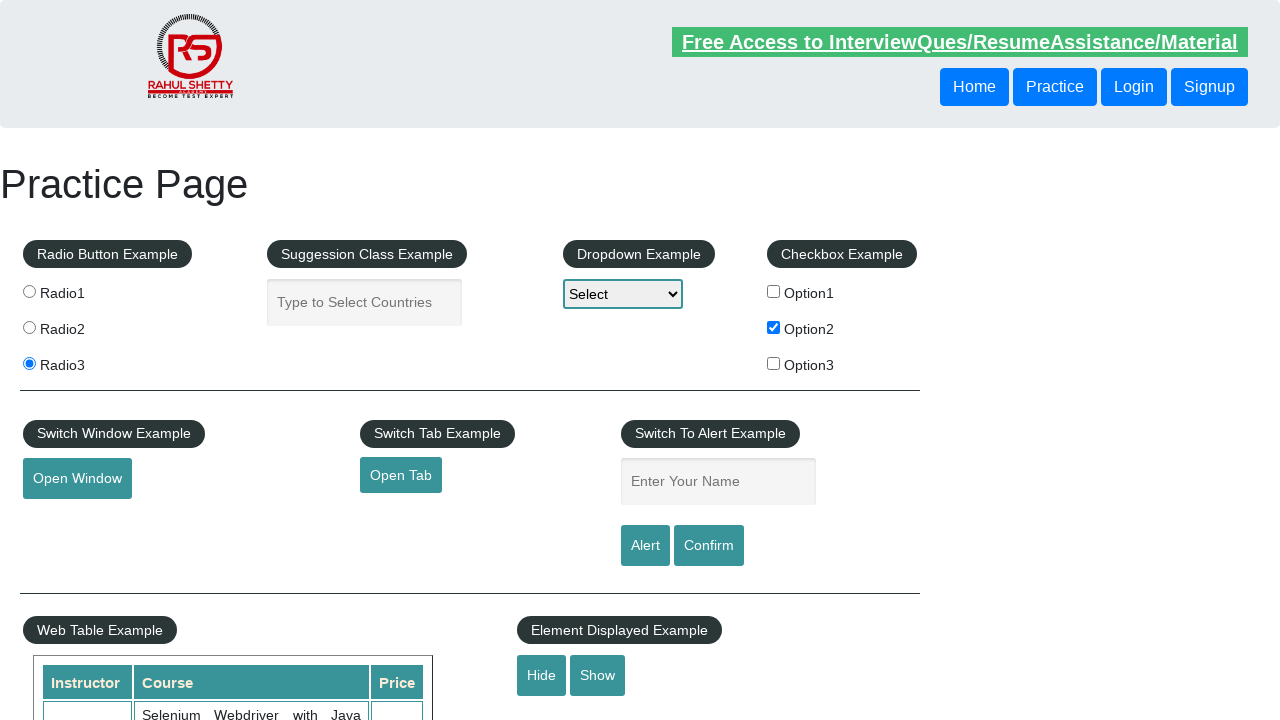

Filled name field with 'jeff' for confirm dialog test on #name
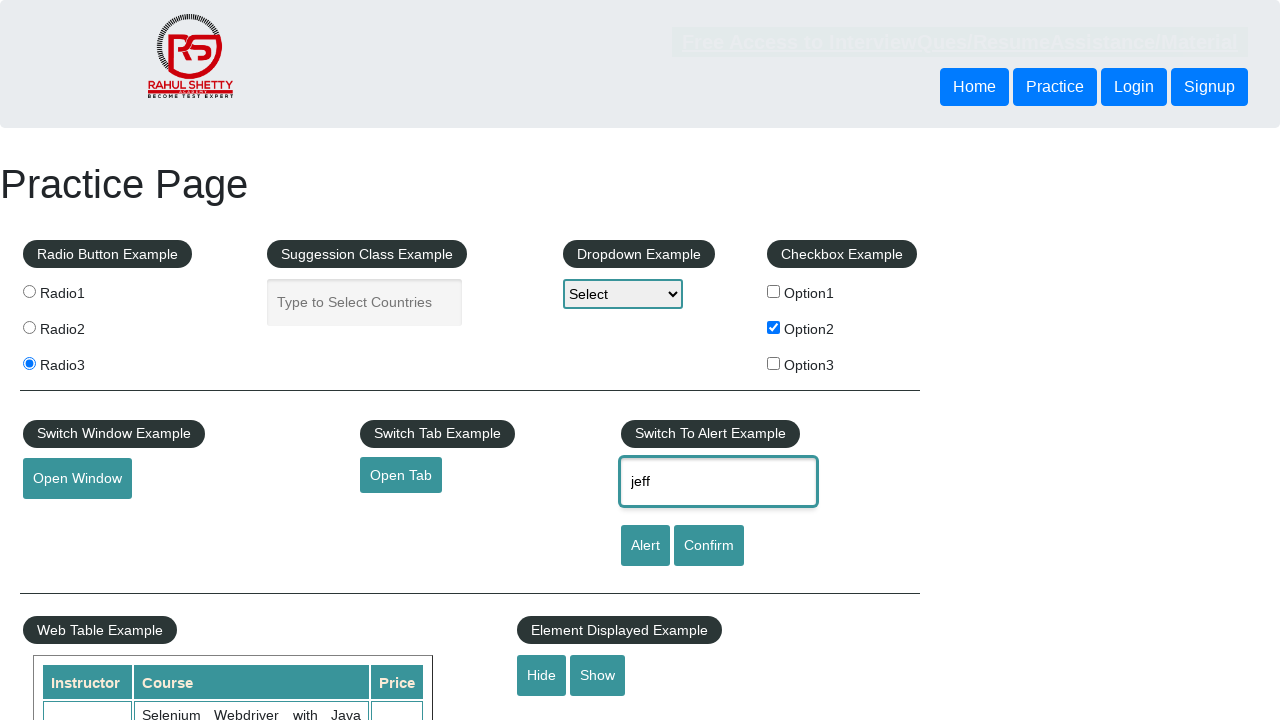

Set up dialog handler to dismiss next dialog
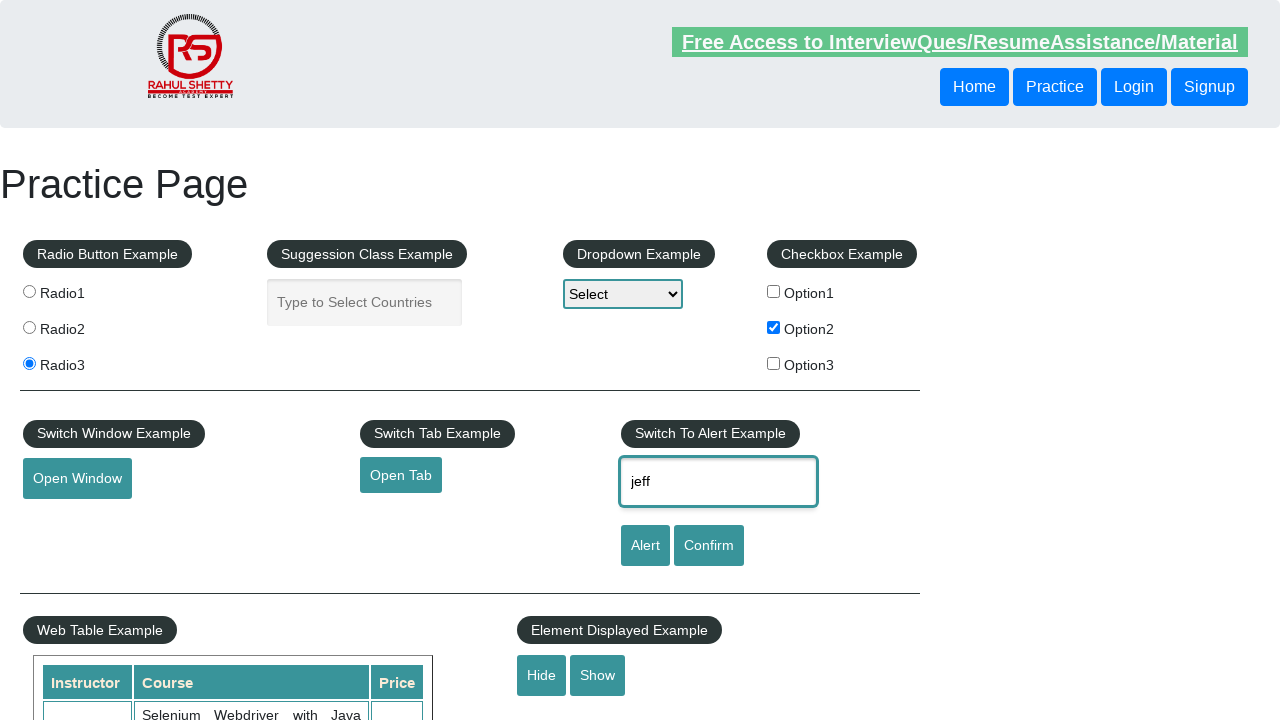

Clicked confirm button and dismissed the dialog at (709, 546) on #confirmbtn
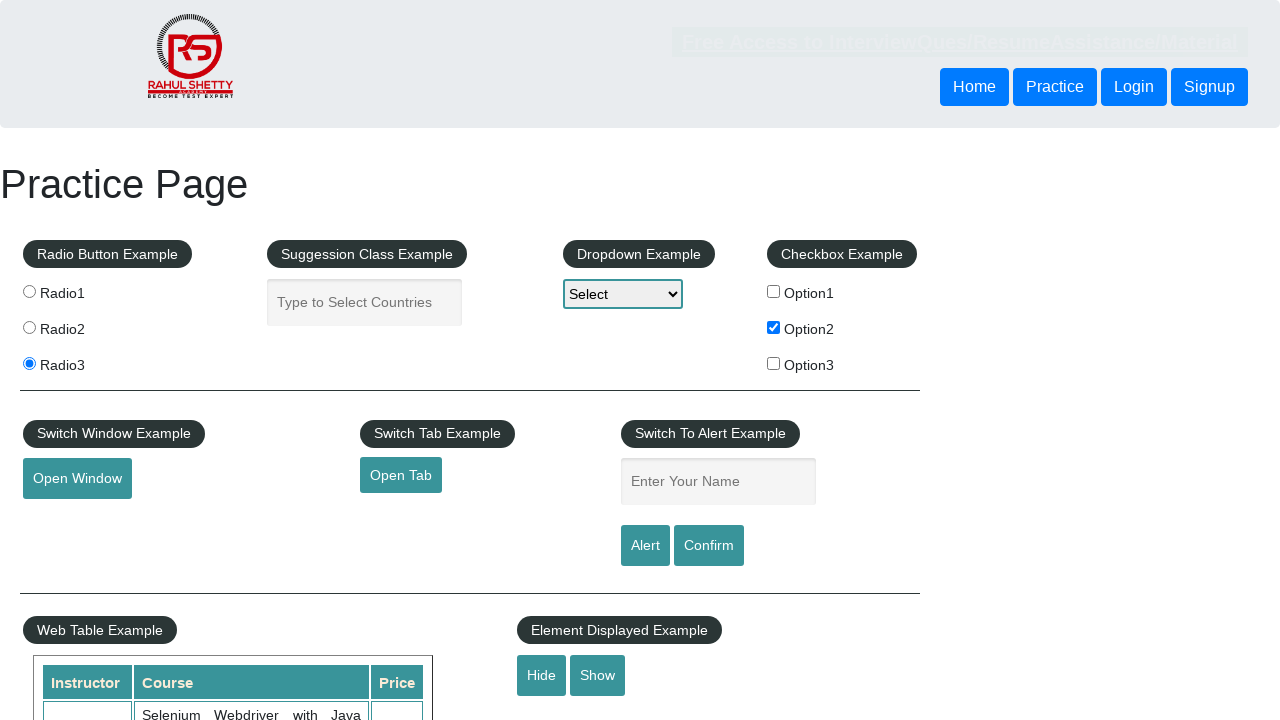

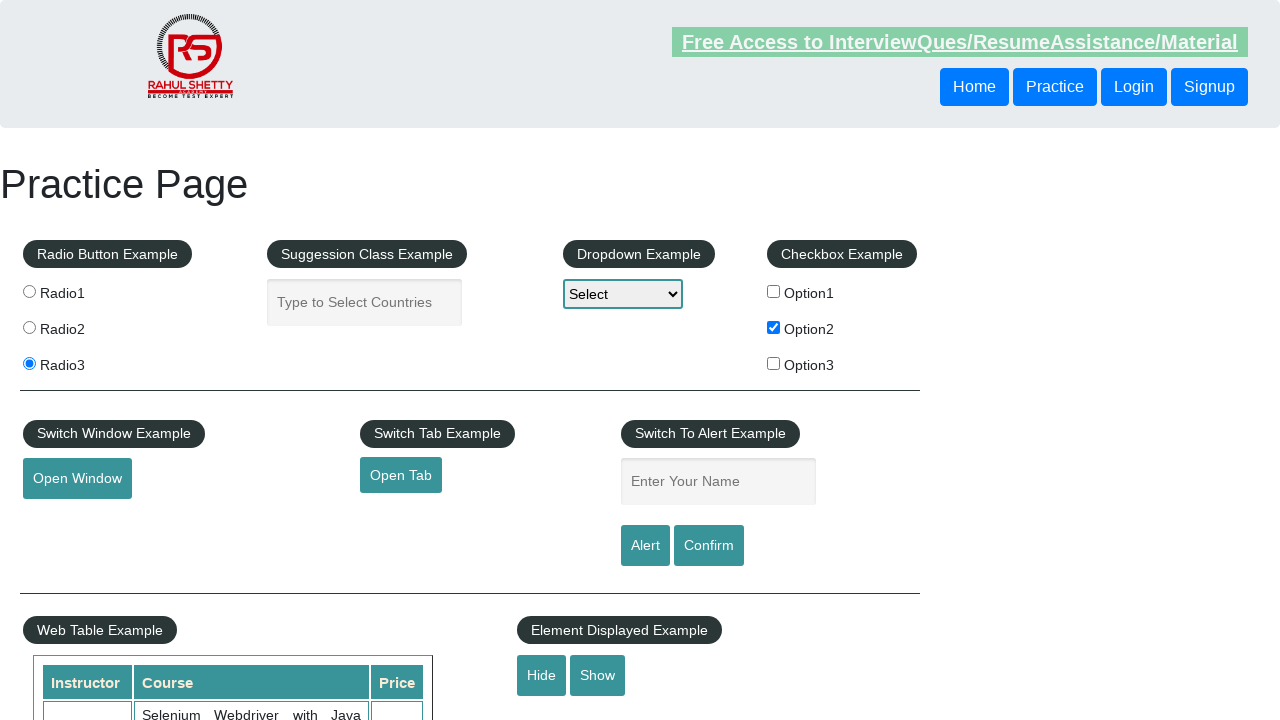